Automates playing the Cookie Clicker game by selecting English language, repeatedly clicking the big cookie, and purchasing upgrades from the store when affordable.

Starting URL: http://ozh.github.io/cookieclicker/

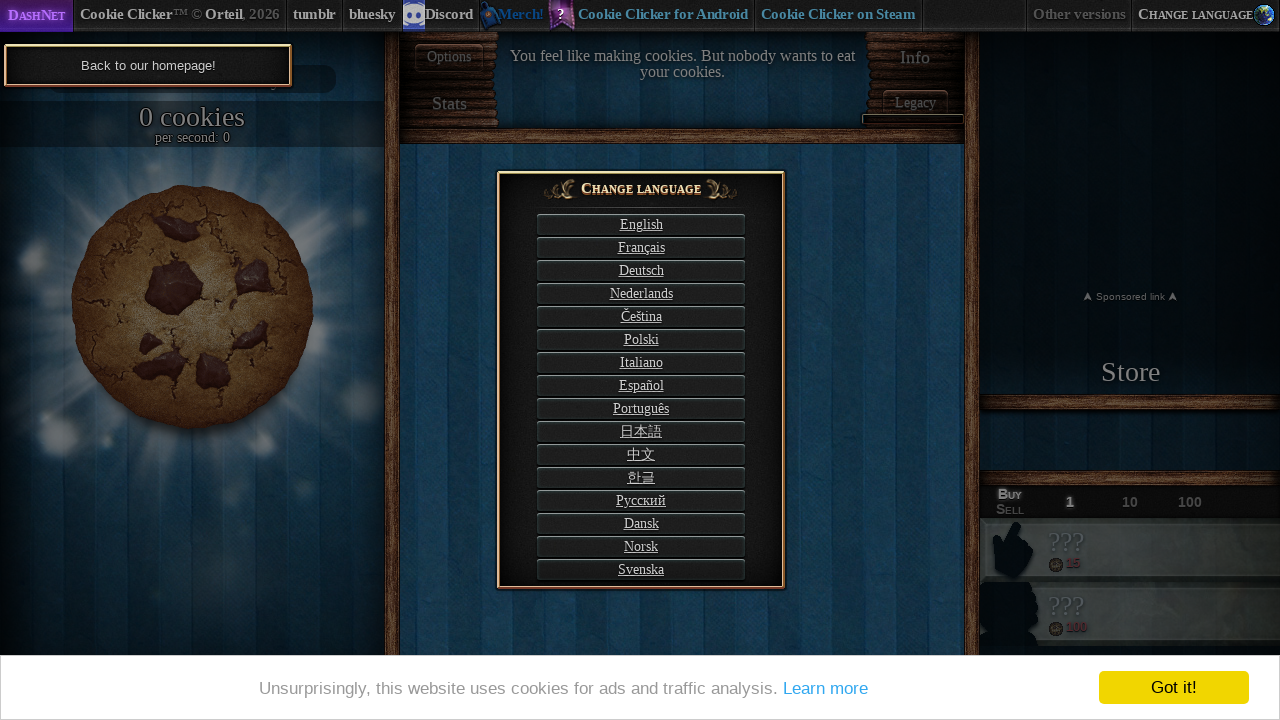

Waited for page to load with networkidle state
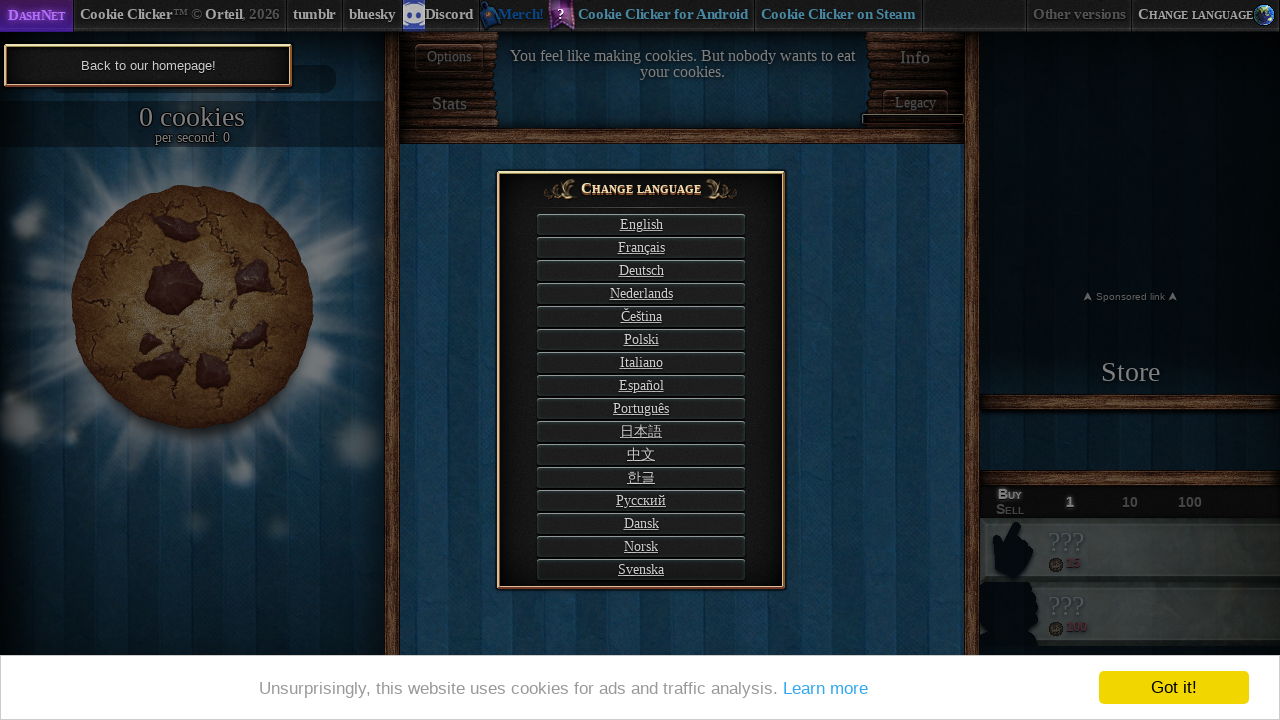

Clicked English language selection button at (641, 224) on #langSelect-EN
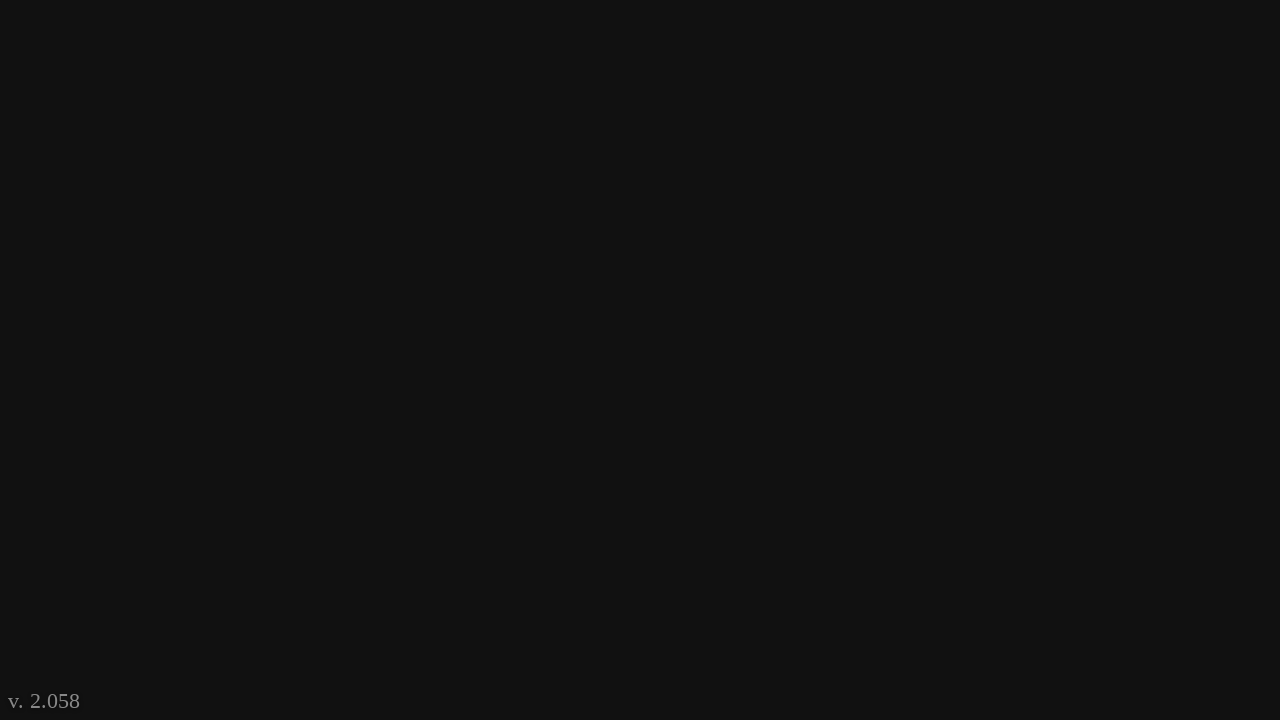

Waited for language selection to take effect
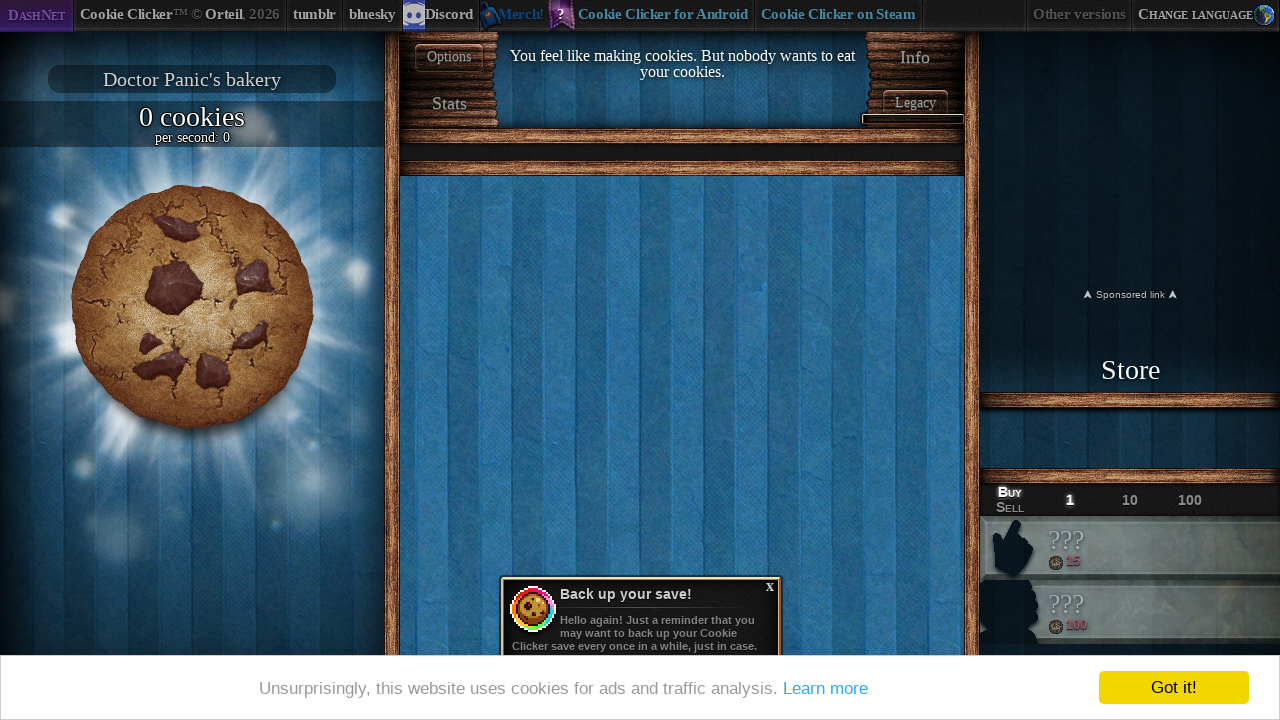

Waited for game to settle
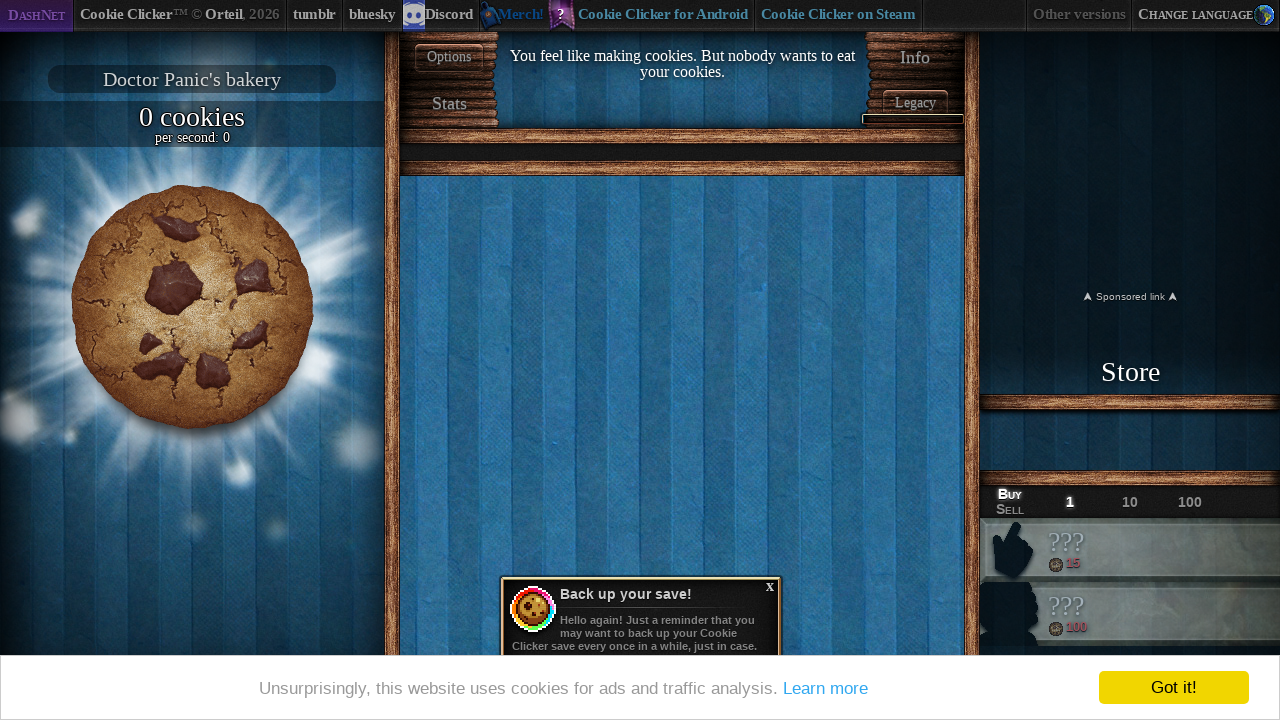

Located the big cookie element
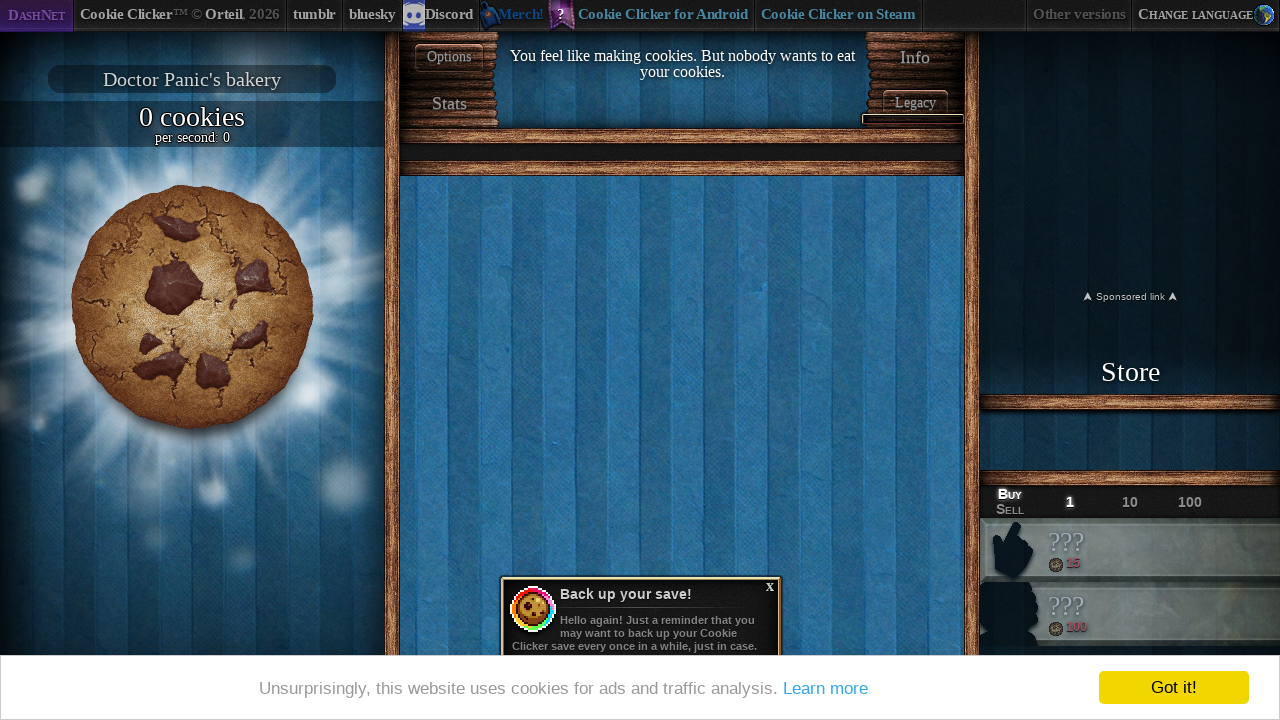

Clicked the big cookie at (192, 307) on #bigCookie
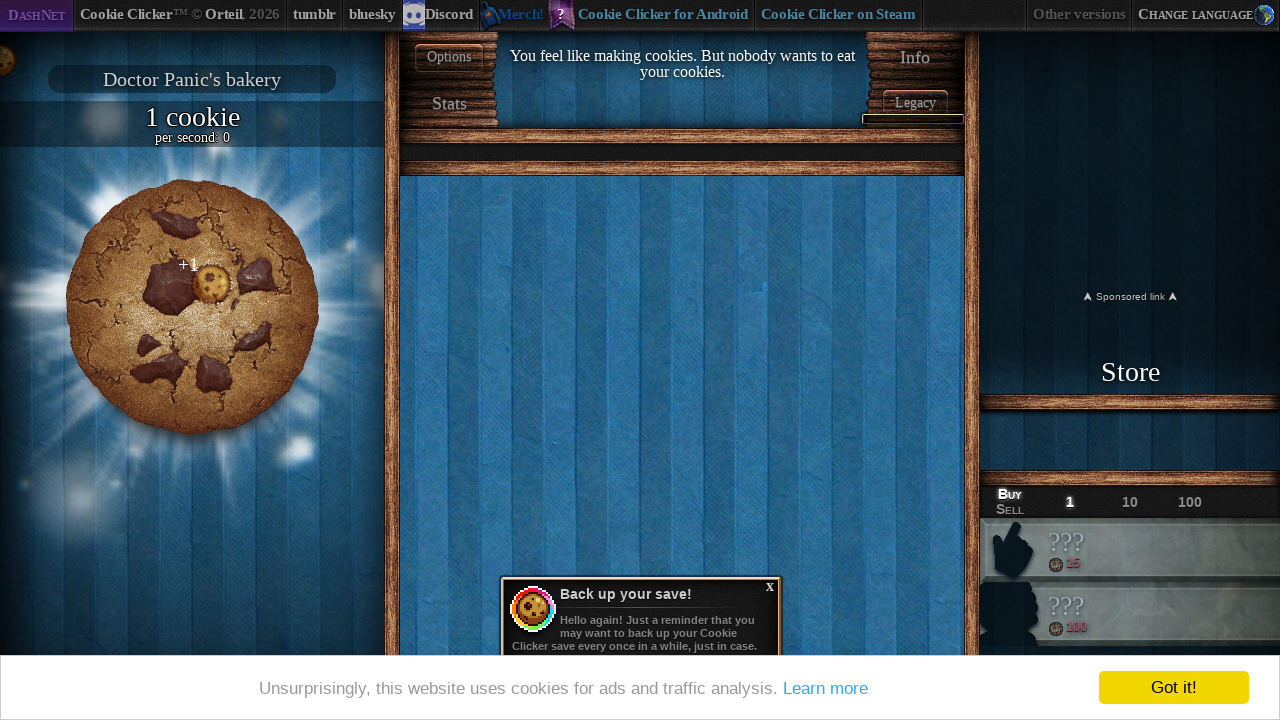

Clicked the big cookie at (192, 307) on #bigCookie
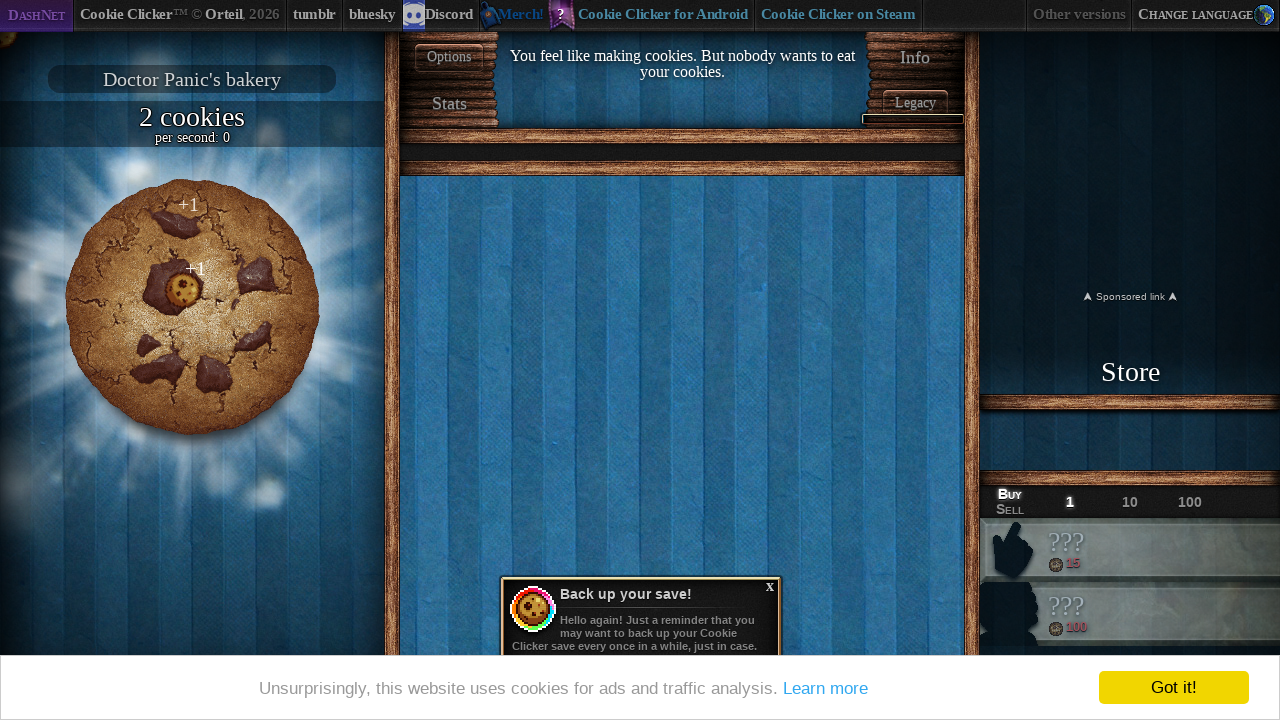

Clicked the big cookie at (192, 307) on #bigCookie
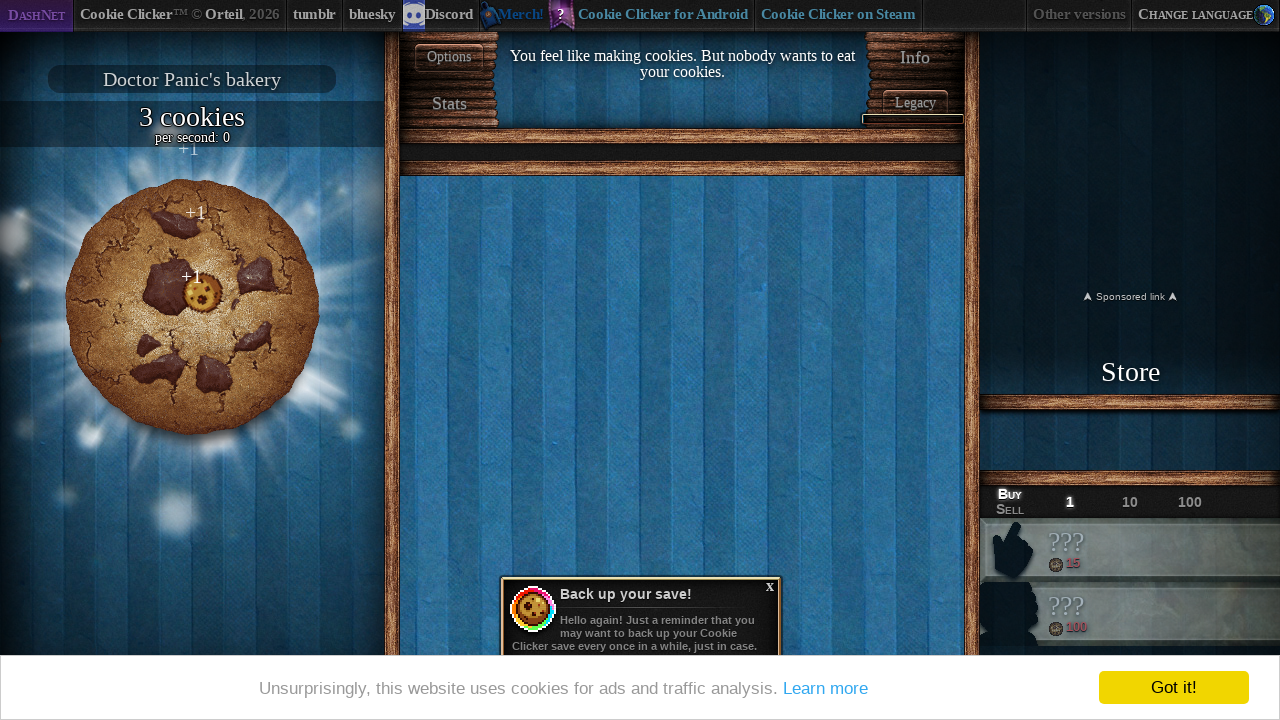

Clicked the big cookie at (192, 307) on #bigCookie
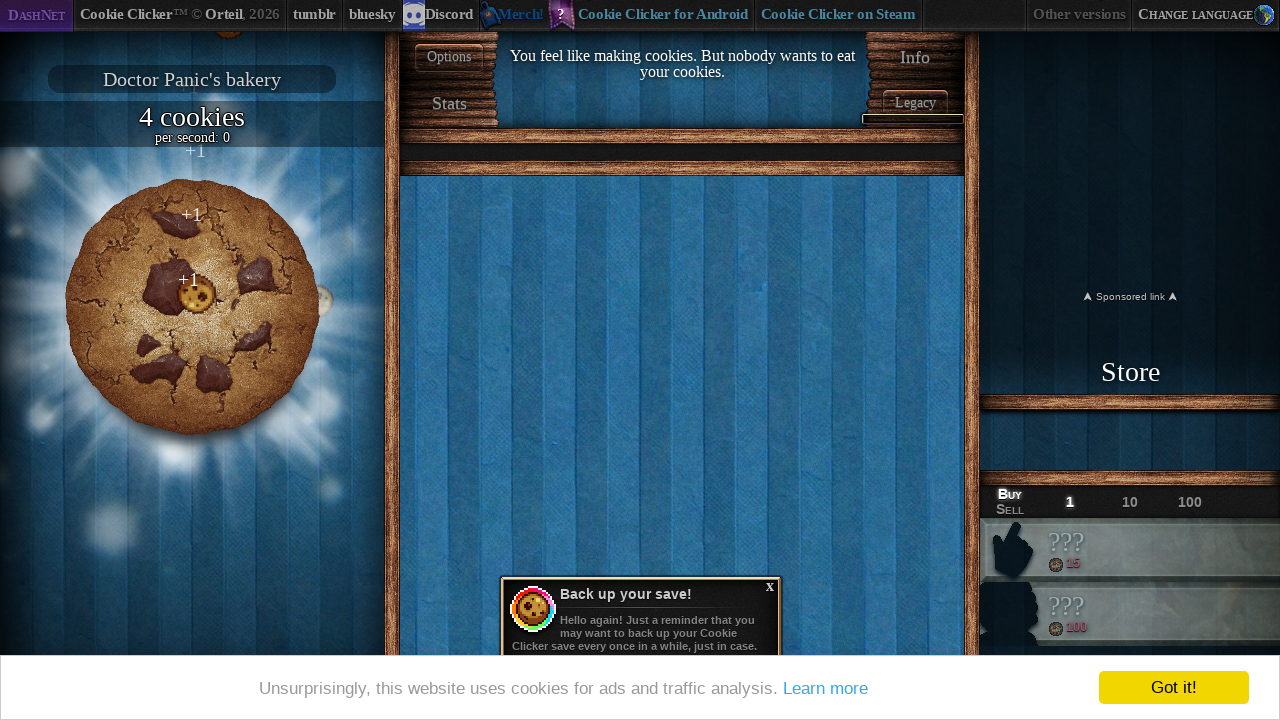

Clicked the big cookie at (192, 307) on #bigCookie
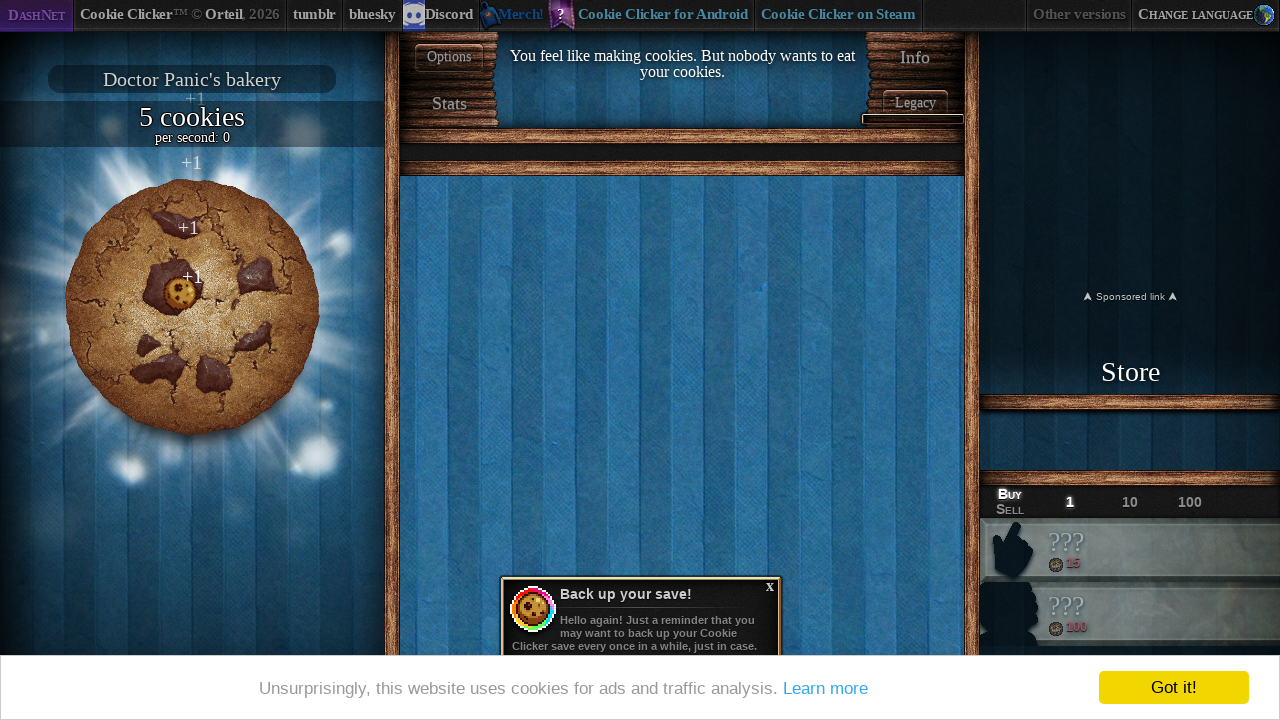

Clicked the big cookie at (192, 307) on #bigCookie
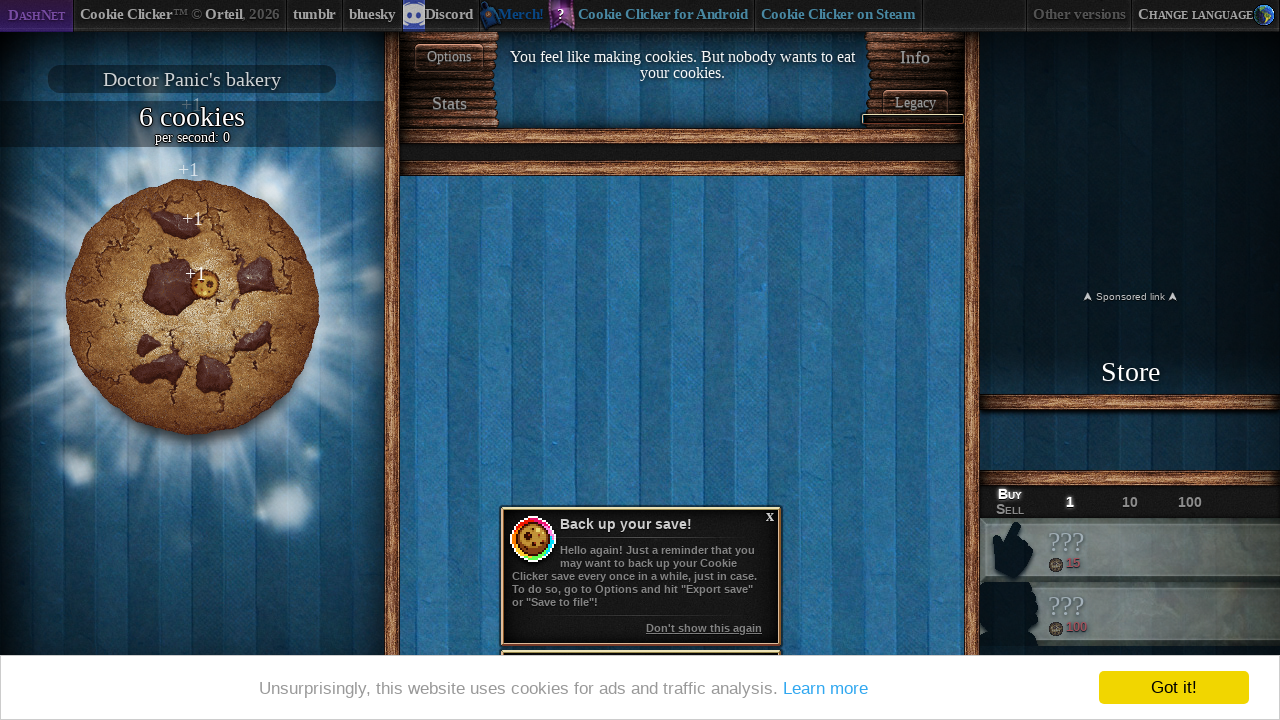

Clicked the big cookie at (192, 307) on #bigCookie
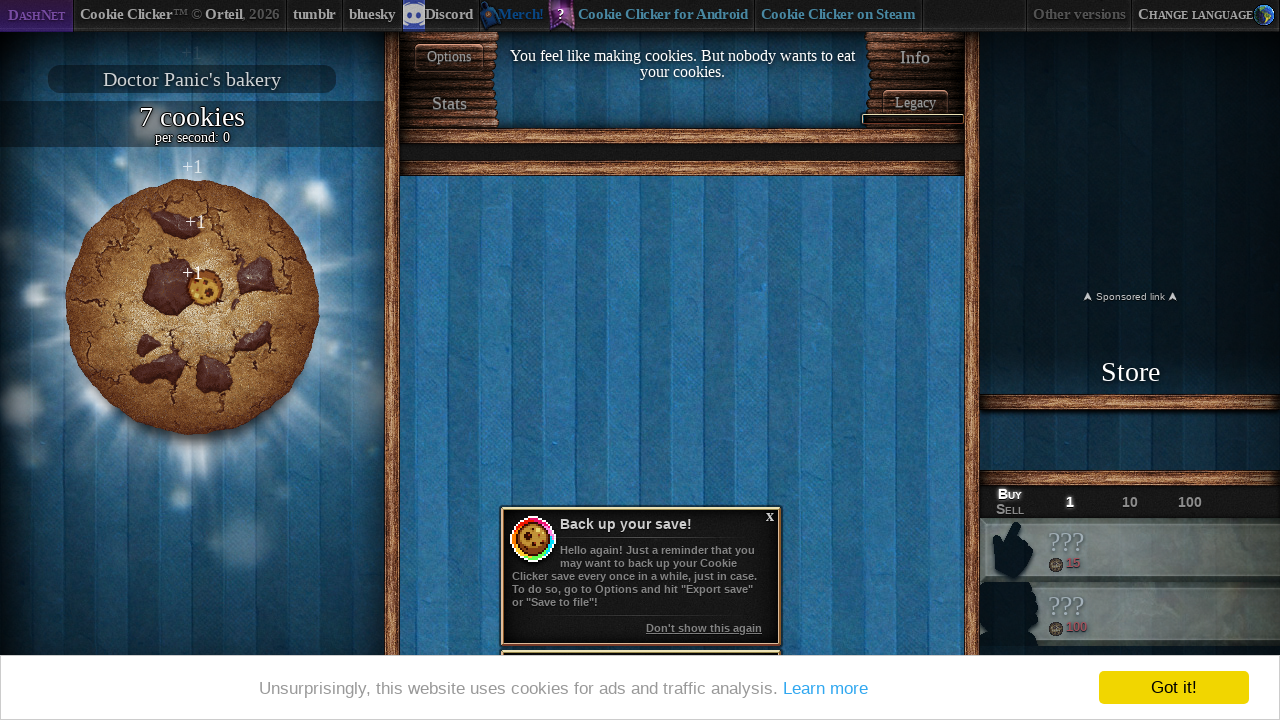

Clicked the big cookie at (192, 307) on #bigCookie
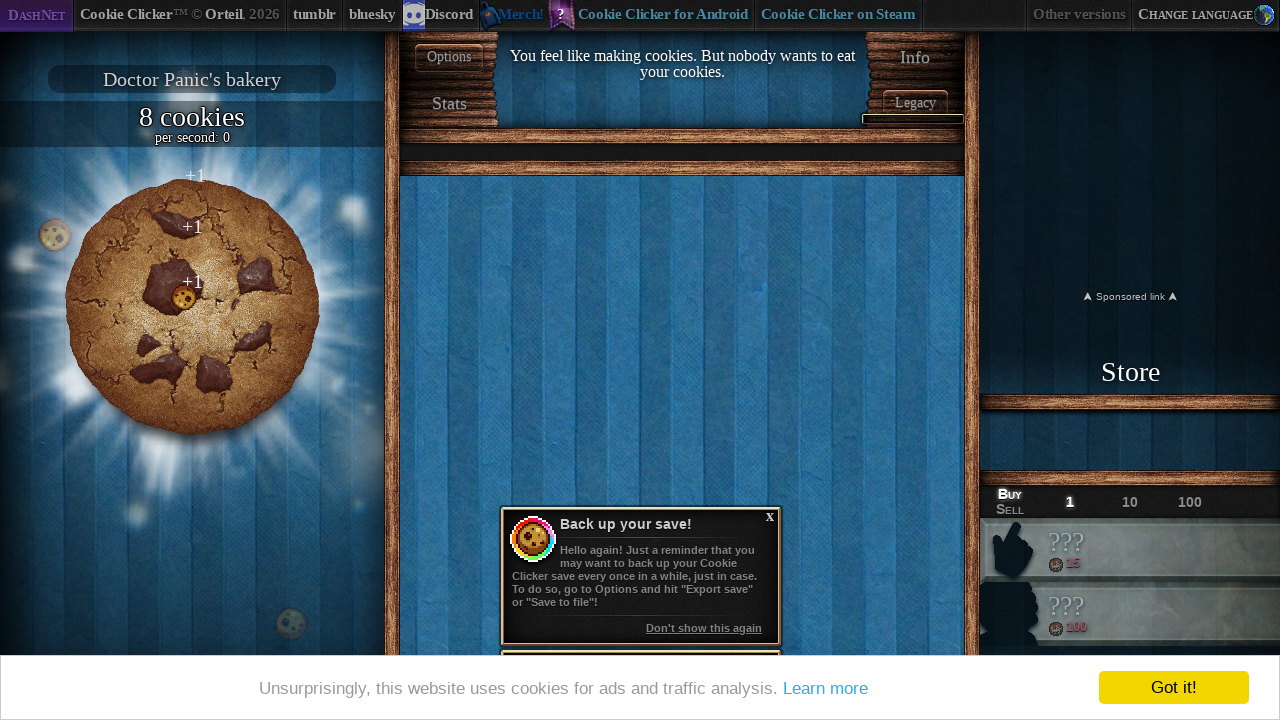

Clicked the big cookie at (192, 307) on #bigCookie
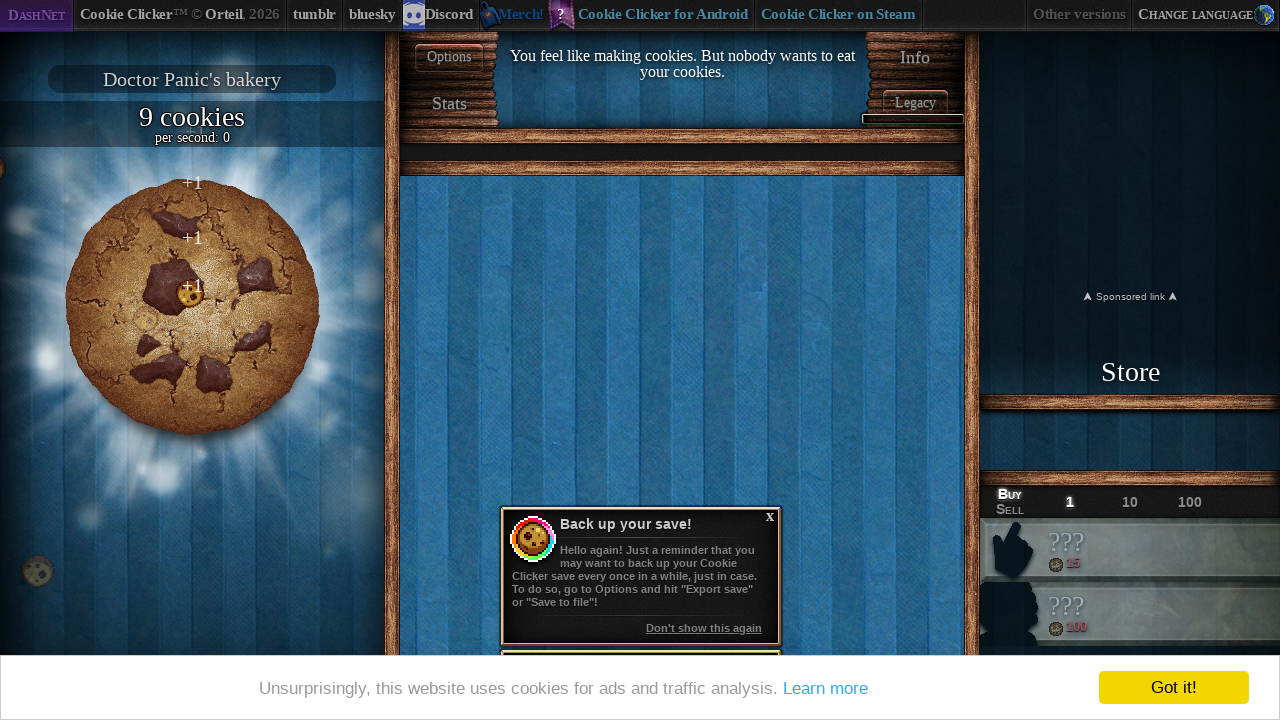

Clicked the big cookie at (192, 307) on #bigCookie
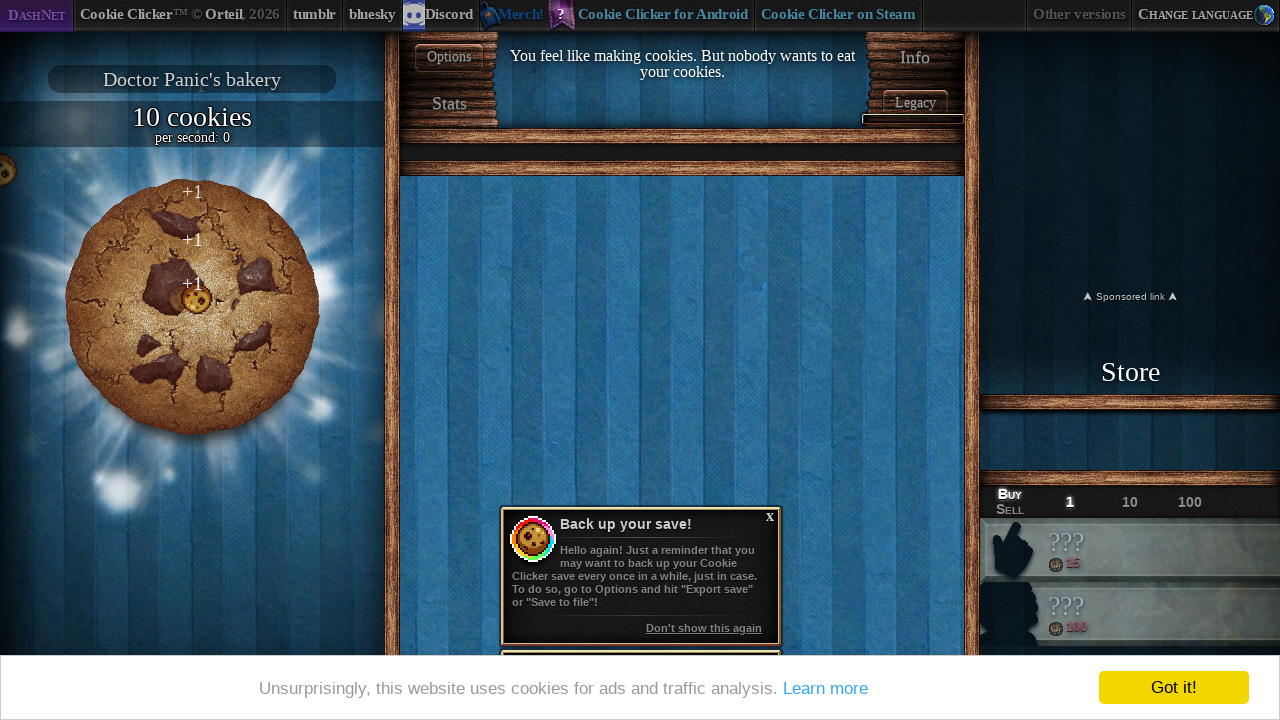

Clicked the big cookie at (192, 307) on #bigCookie
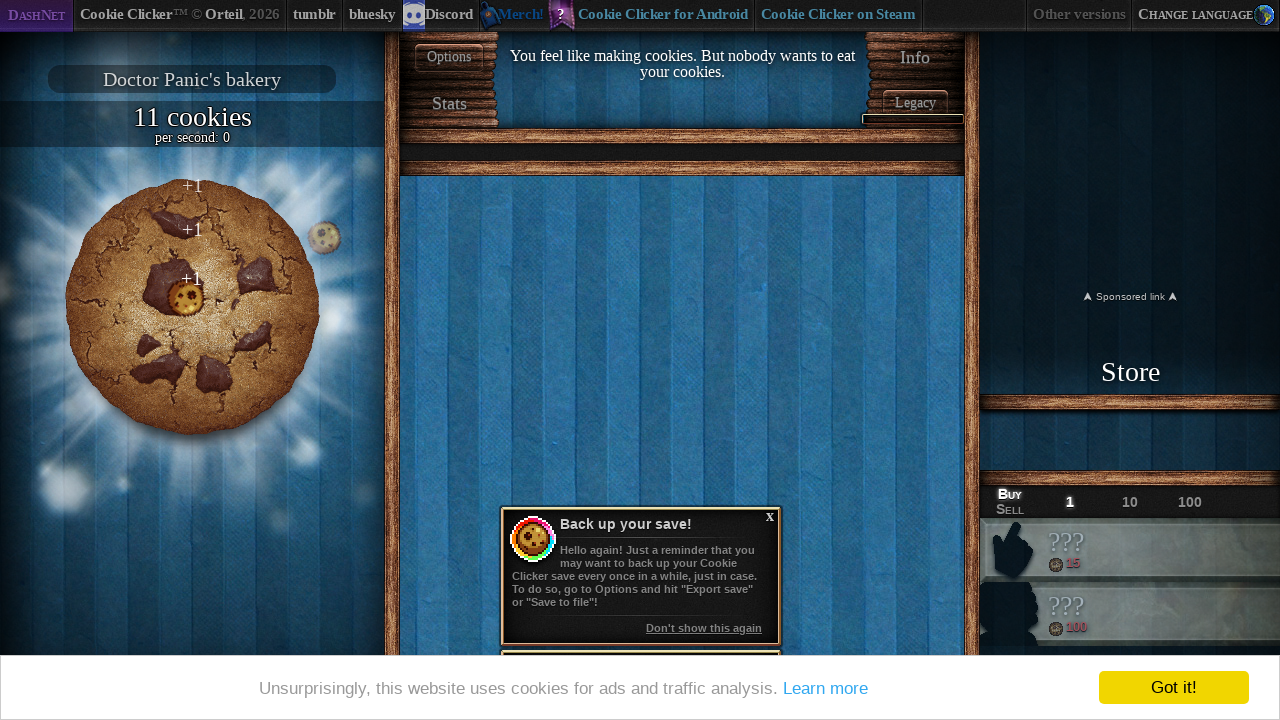

Clicked the big cookie at (192, 307) on #bigCookie
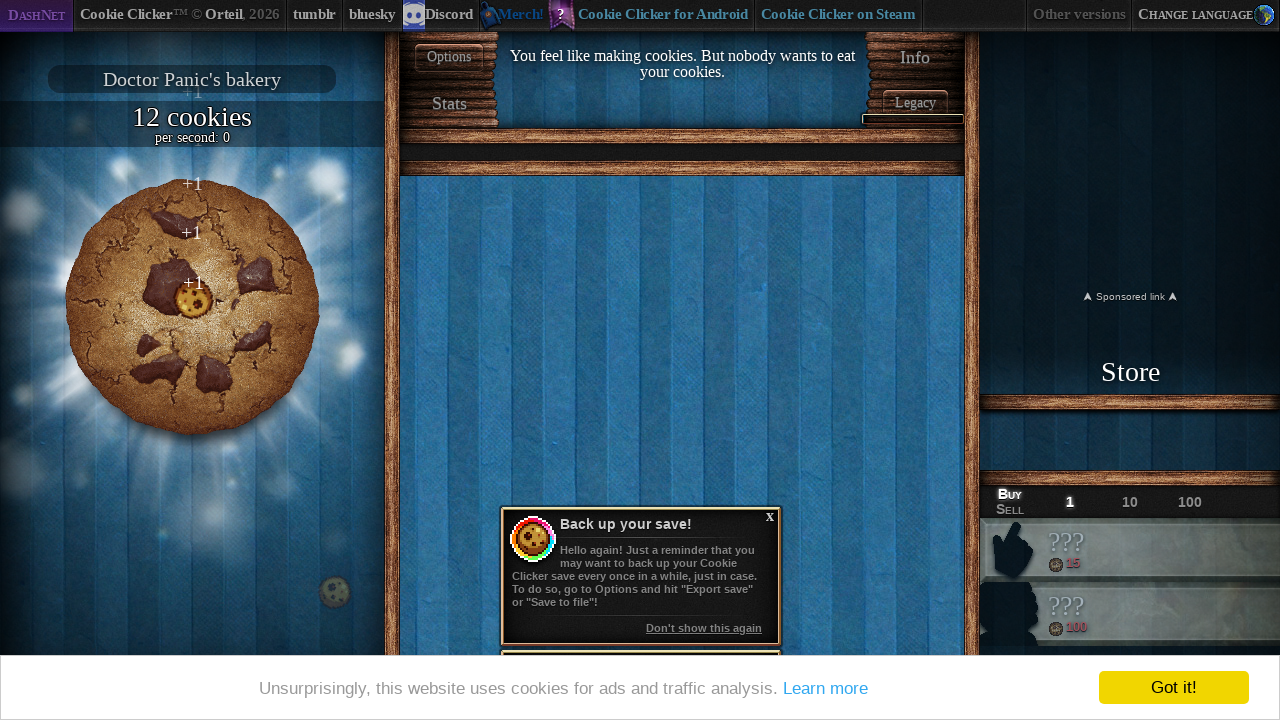

Clicked the big cookie at (192, 307) on #bigCookie
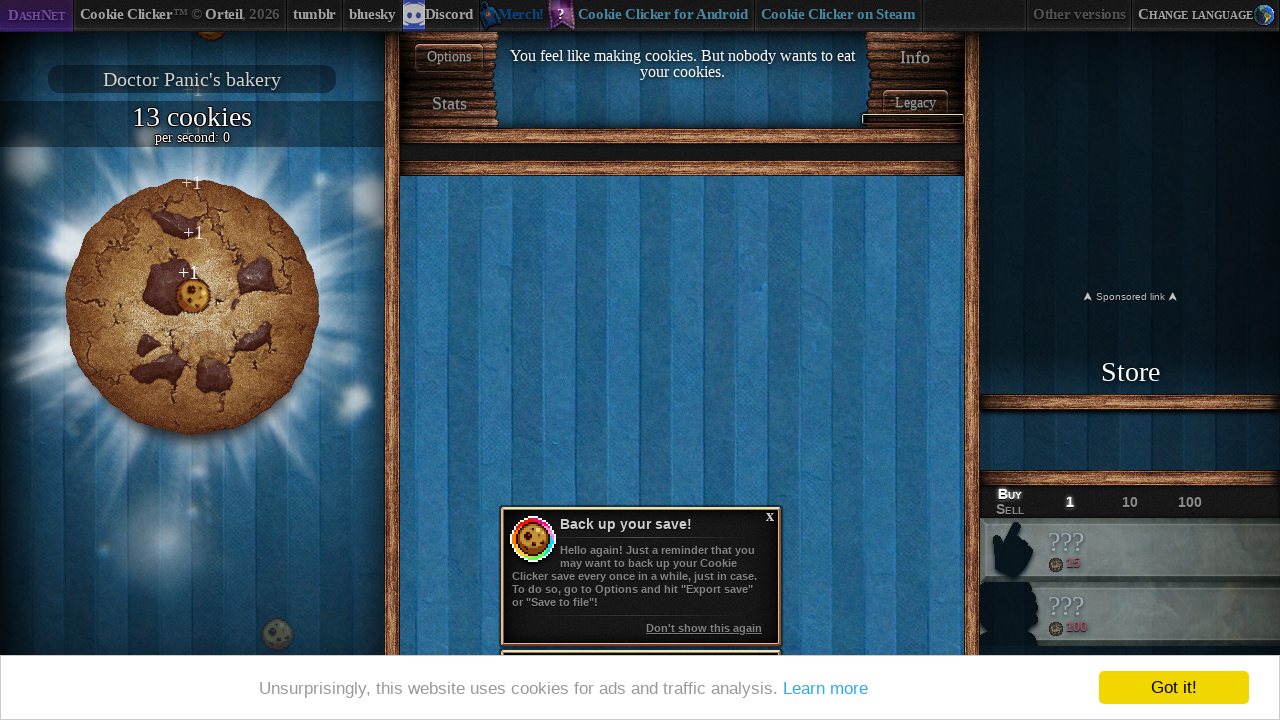

Clicked the big cookie at (192, 307) on #bigCookie
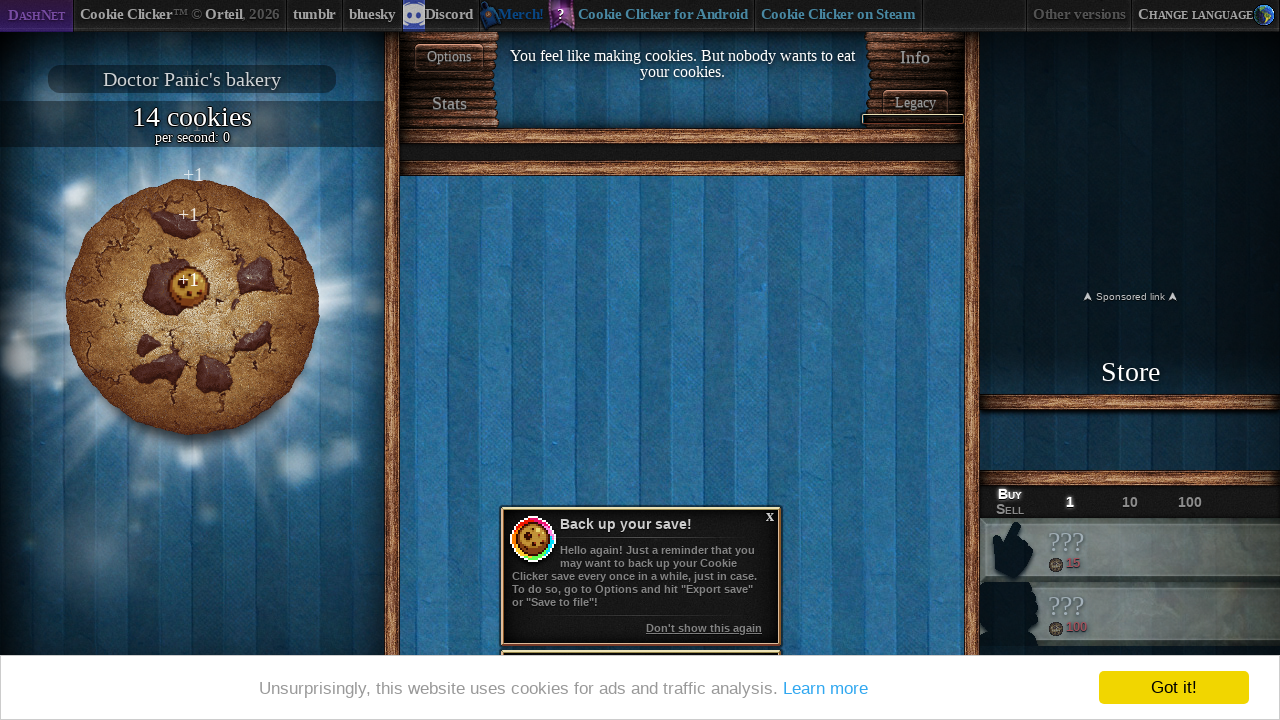

Clicked the big cookie at (192, 307) on #bigCookie
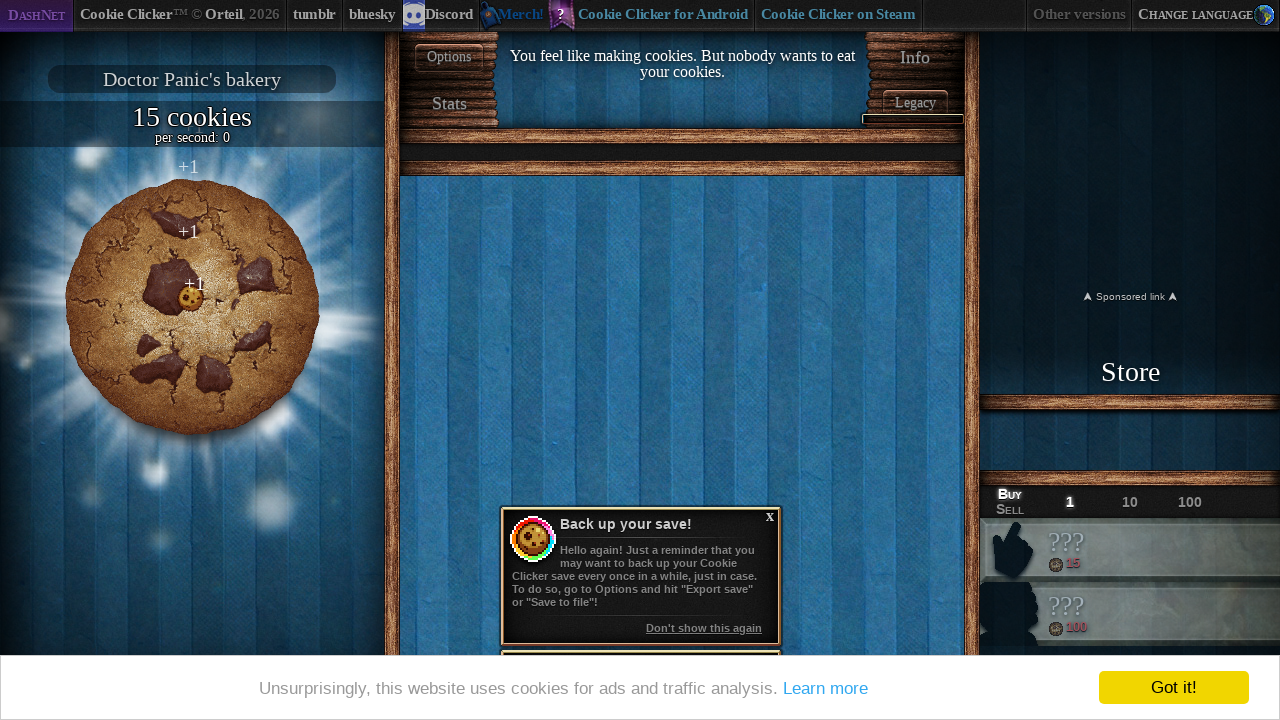

Clicked the big cookie at (192, 307) on #bigCookie
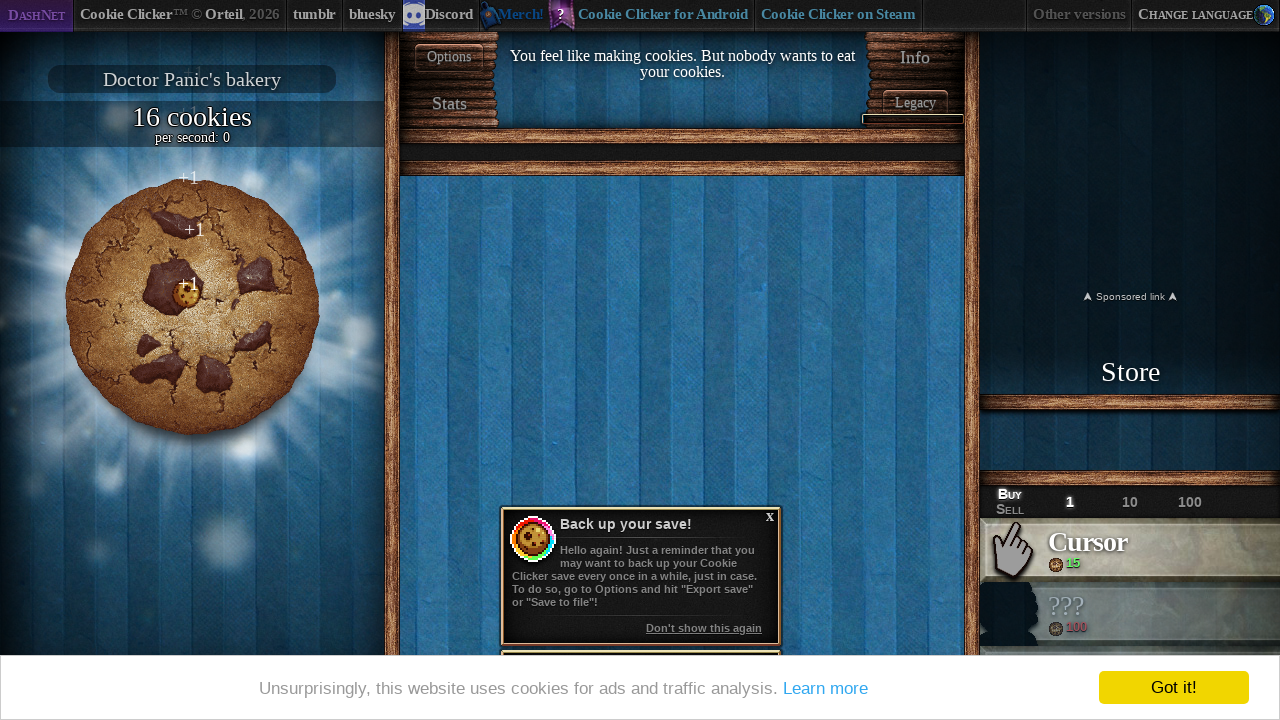

Clicked the big cookie at (192, 307) on #bigCookie
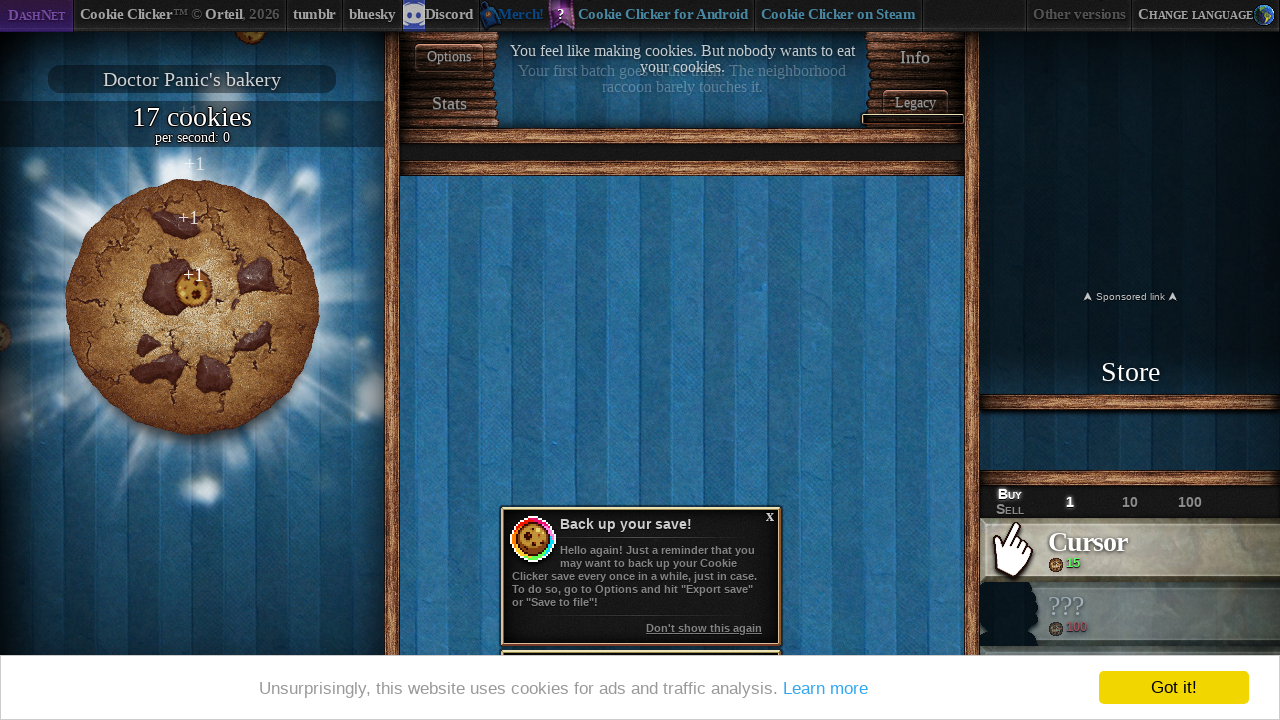

Clicked the big cookie at (192, 307) on #bigCookie
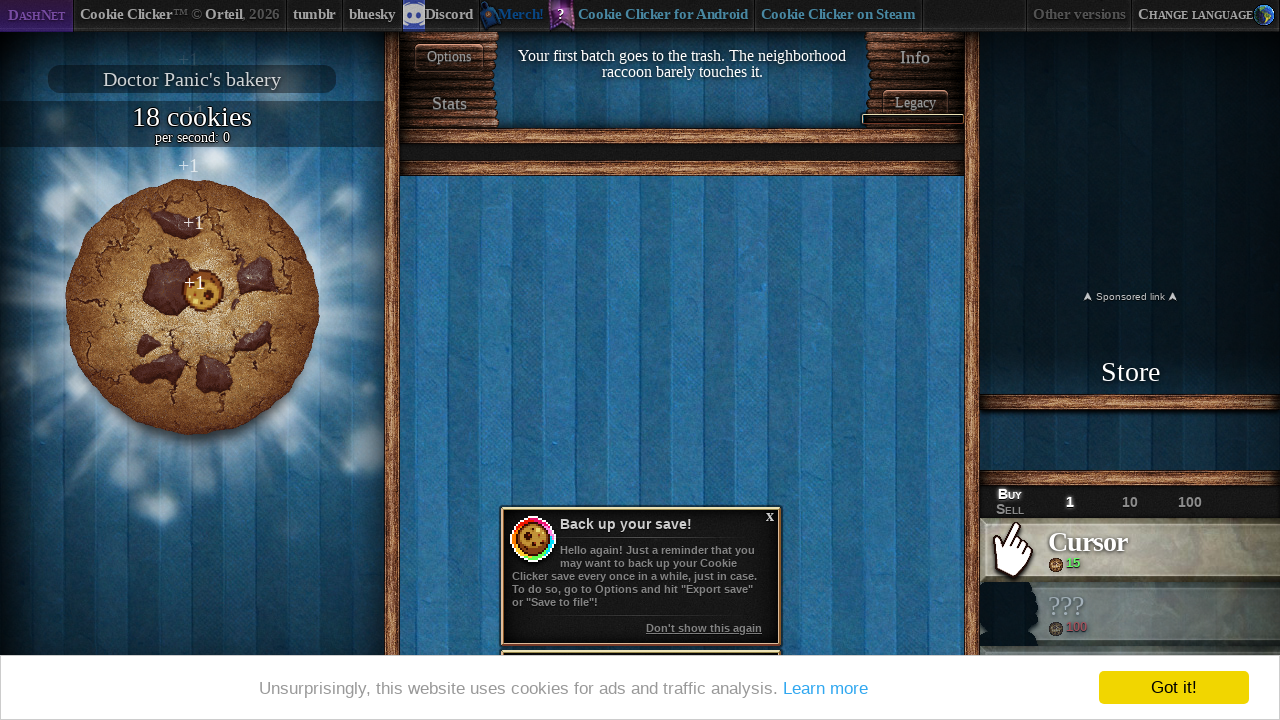

Clicked the big cookie at (192, 307) on #bigCookie
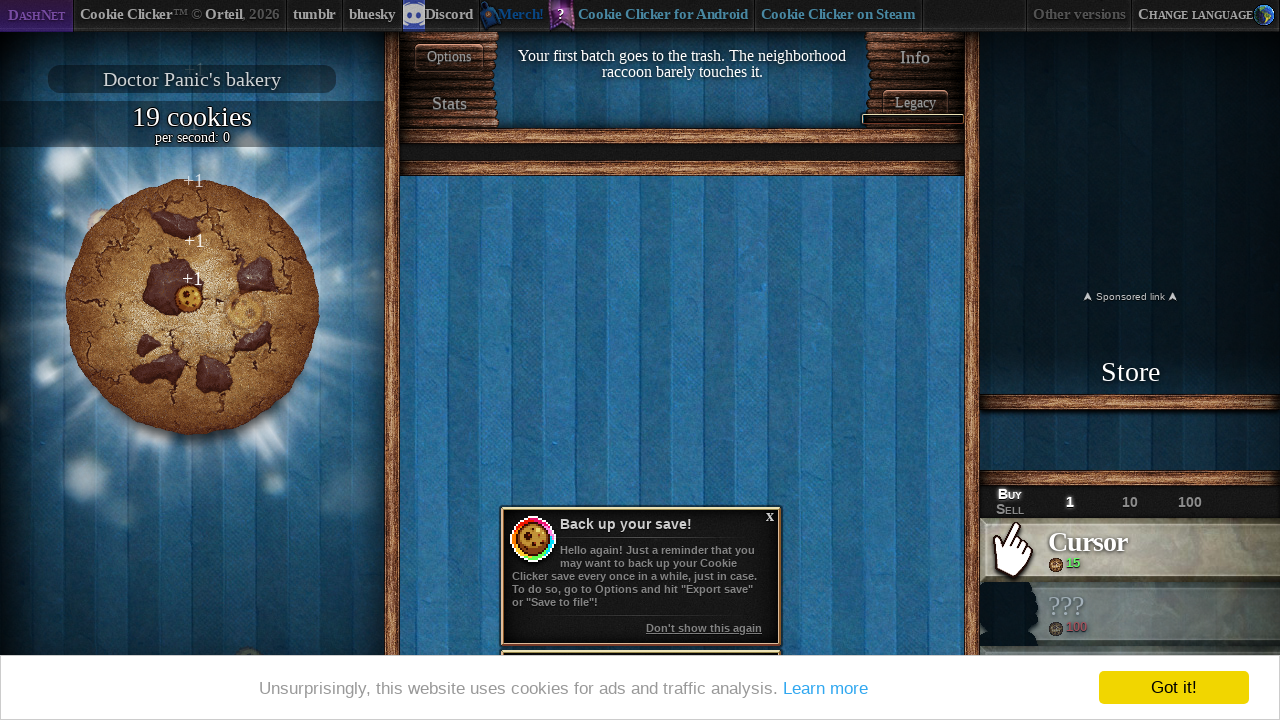

Clicked the big cookie at (192, 307) on #bigCookie
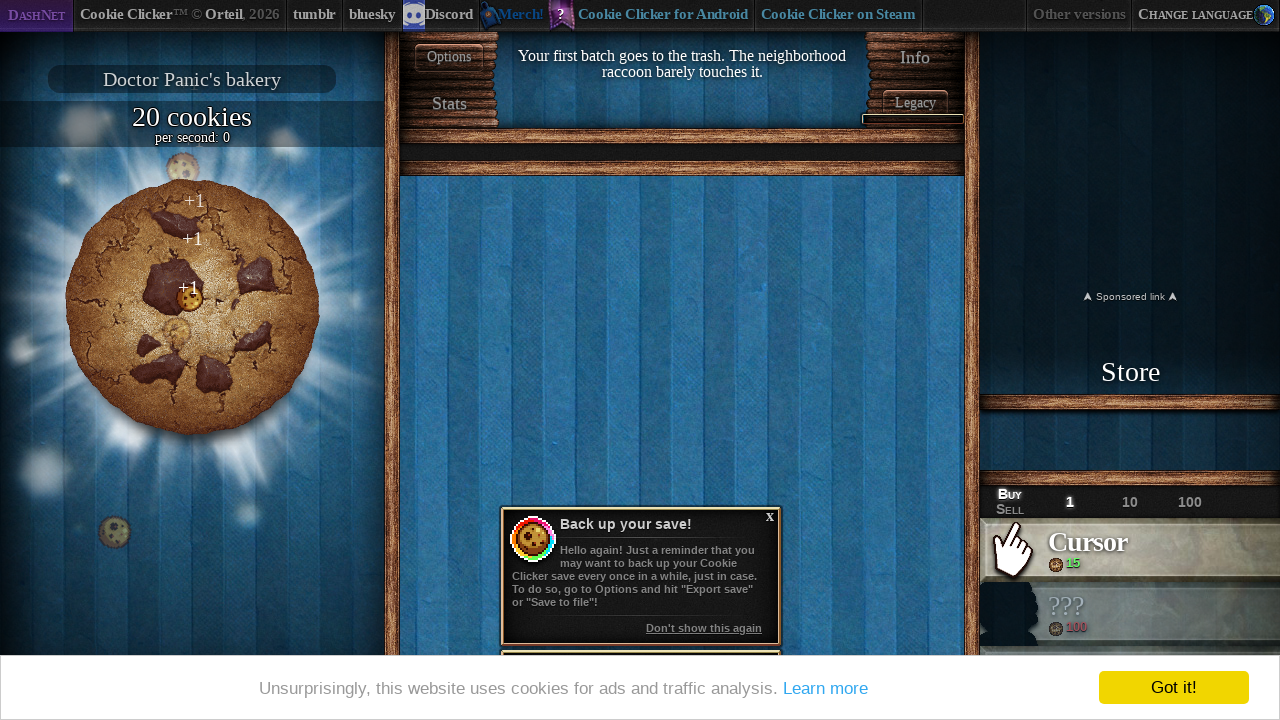

Clicked the big cookie at (192, 307) on #bigCookie
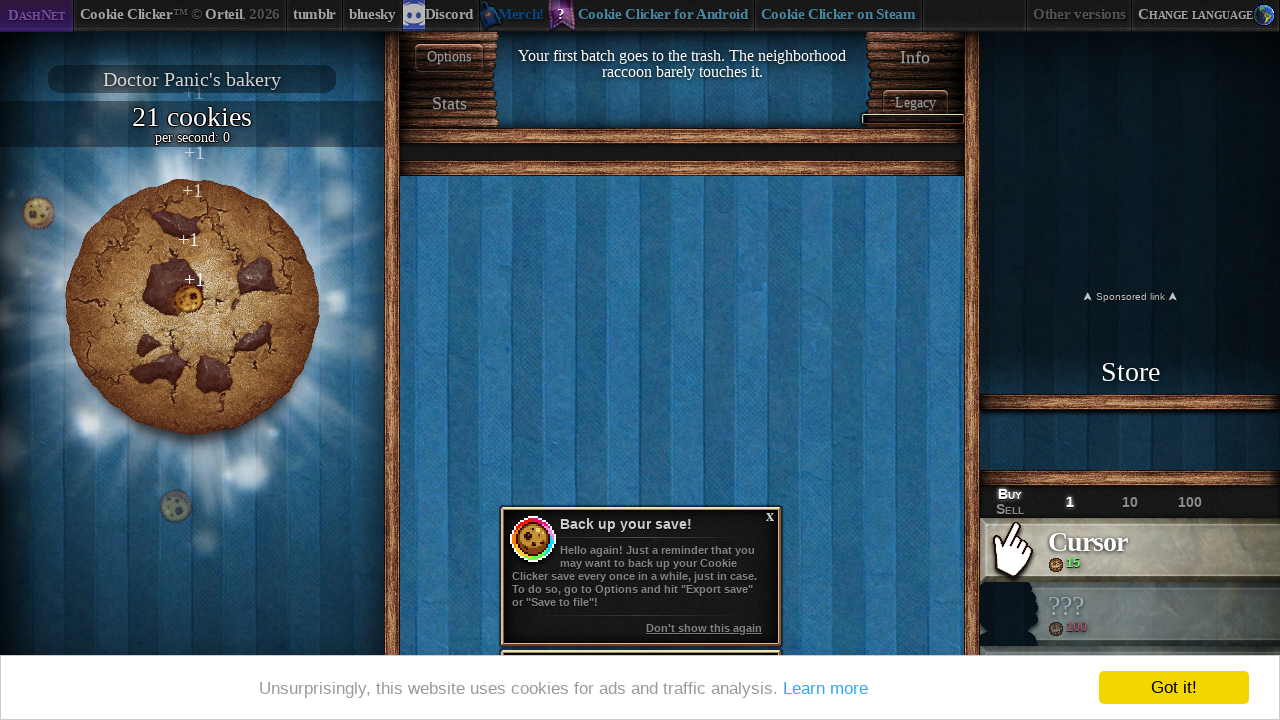

Clicked the big cookie at (192, 307) on #bigCookie
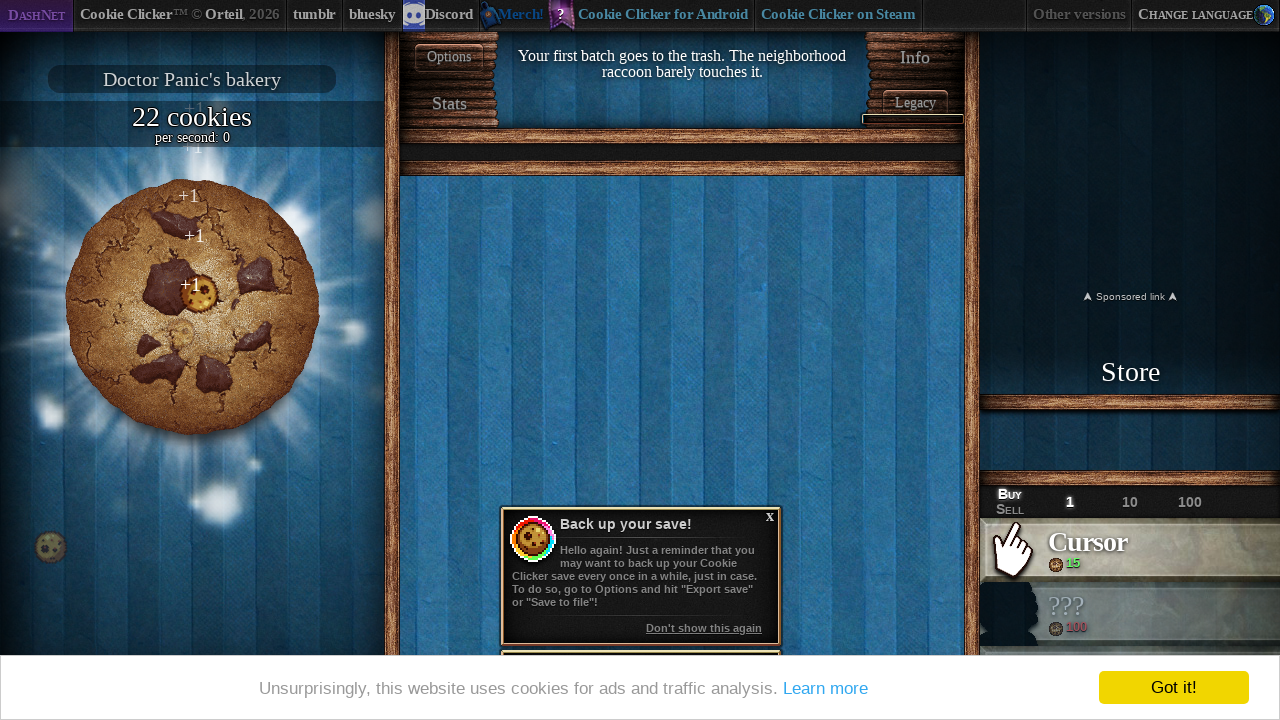

Clicked the big cookie at (192, 307) on #bigCookie
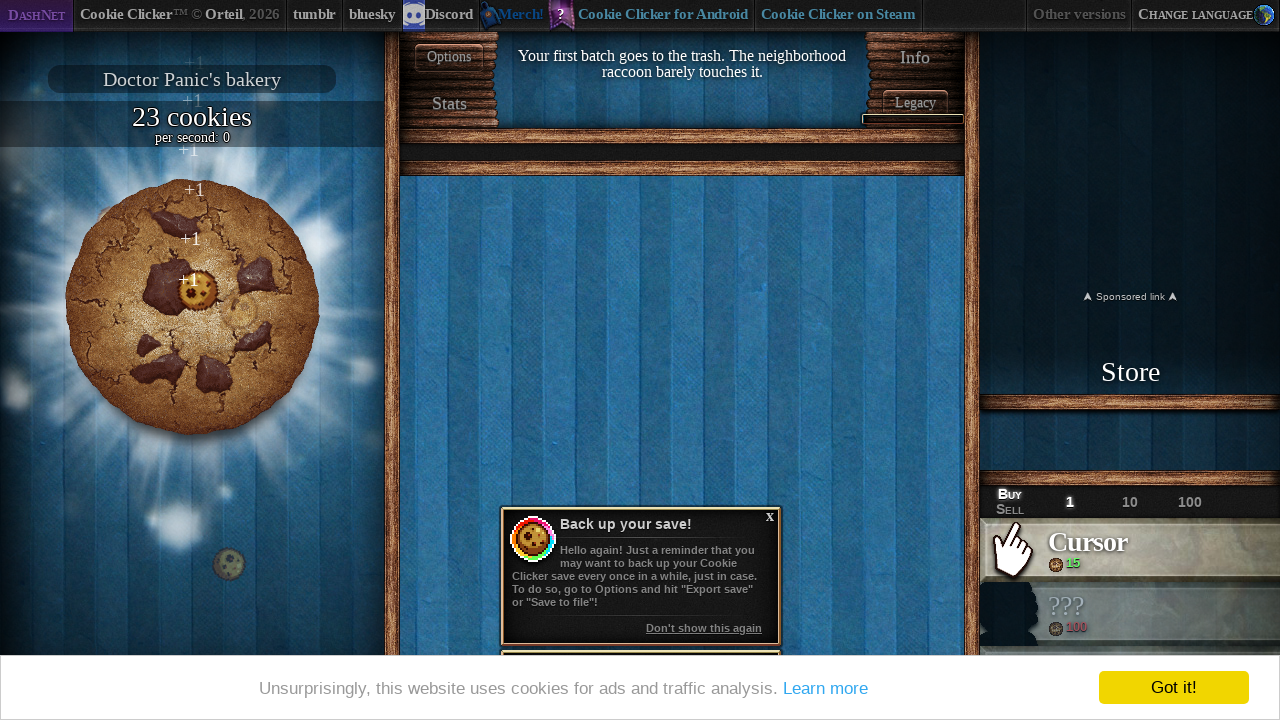

Clicked the big cookie at (192, 307) on #bigCookie
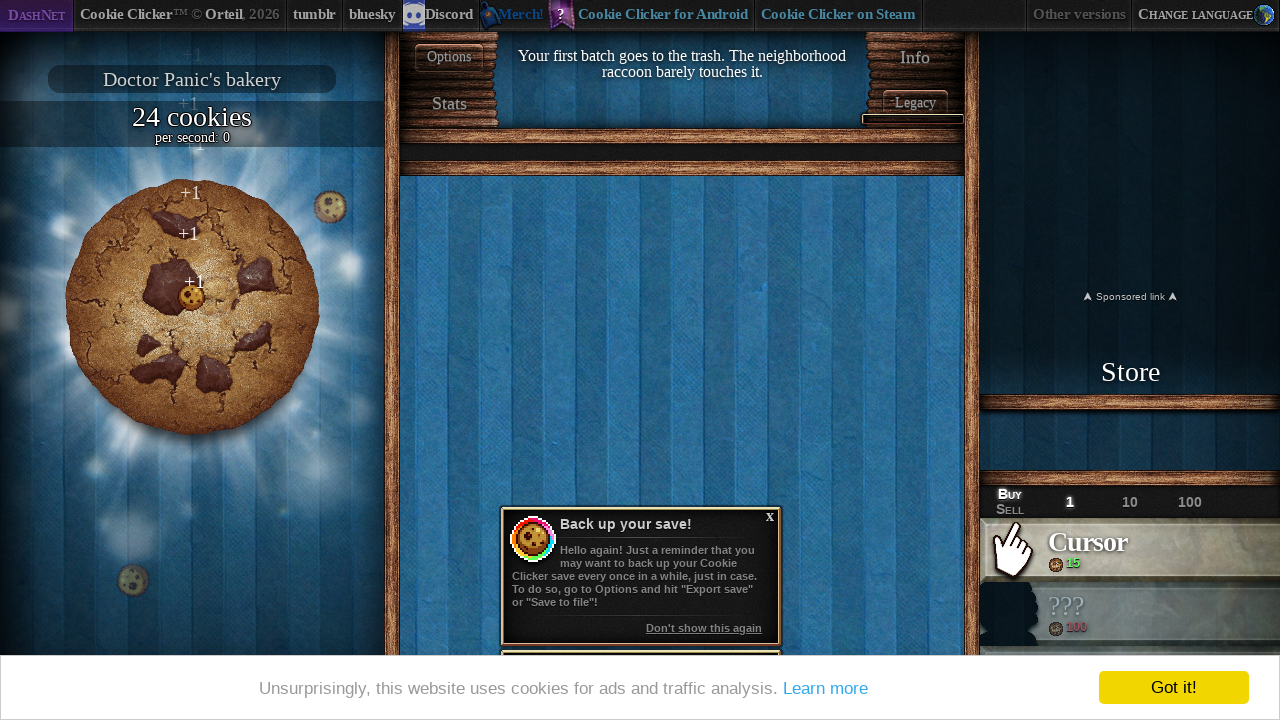

Clicked the big cookie at (192, 307) on #bigCookie
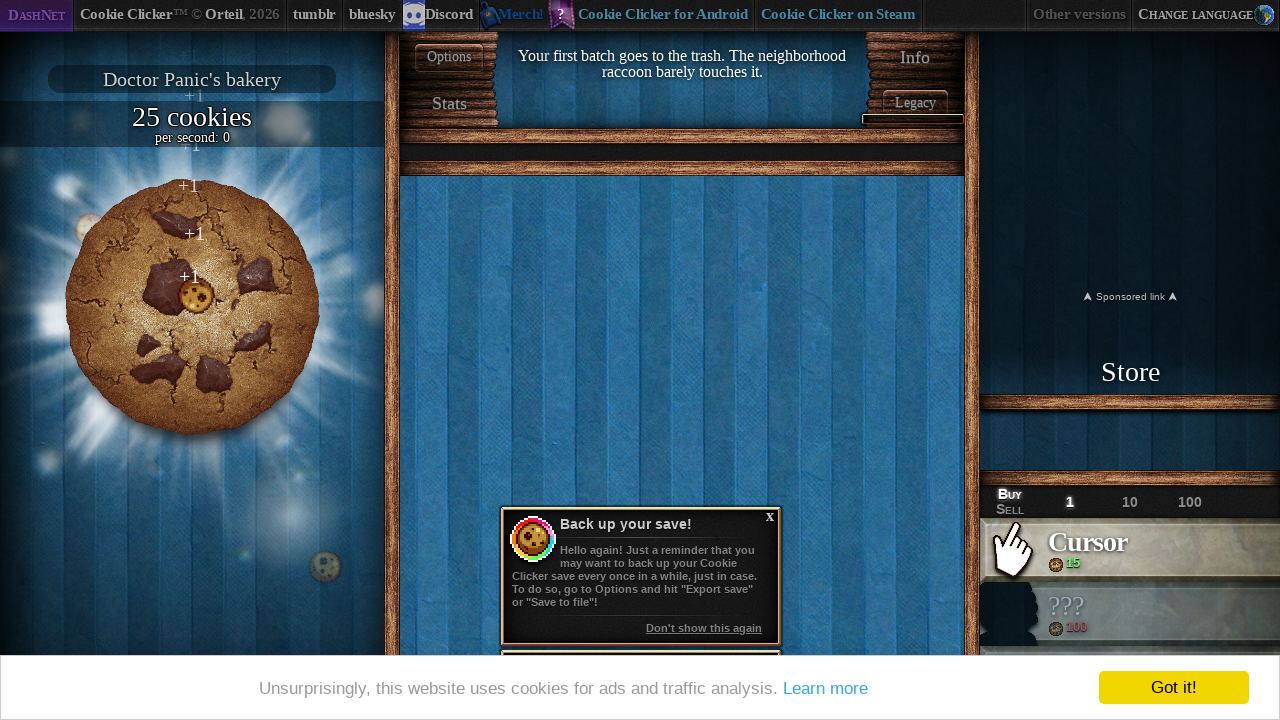

Purchased the most expensive affordable upgrade from the store at (1130, 550) on div[id^='product'].enabled >> nth=0
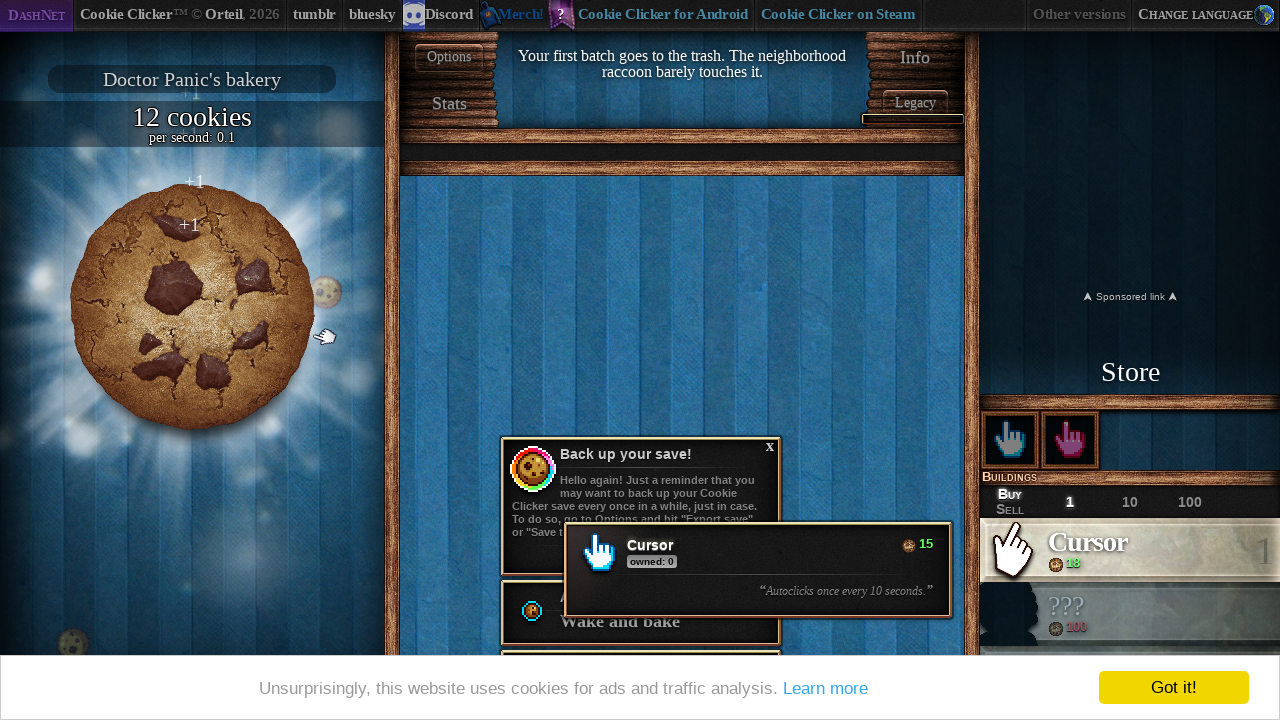

Clicked the big cookie at (192, 307) on #bigCookie
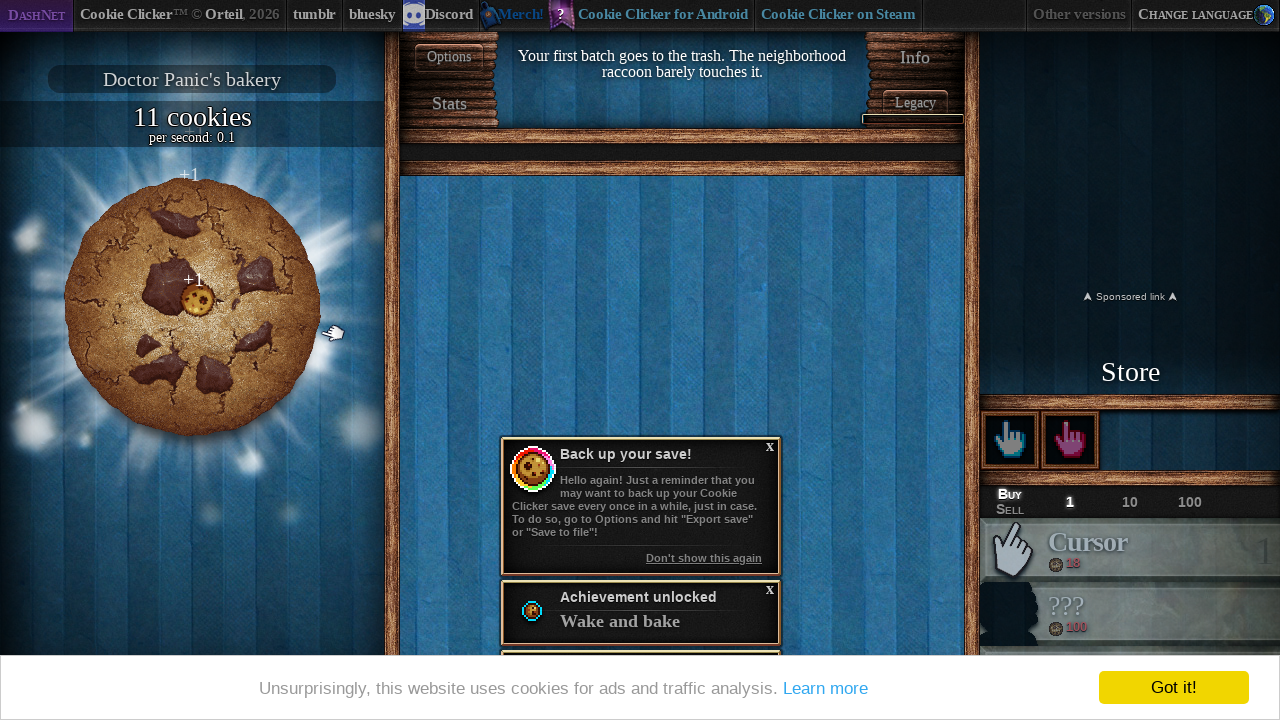

Clicked the big cookie at (192, 307) on #bigCookie
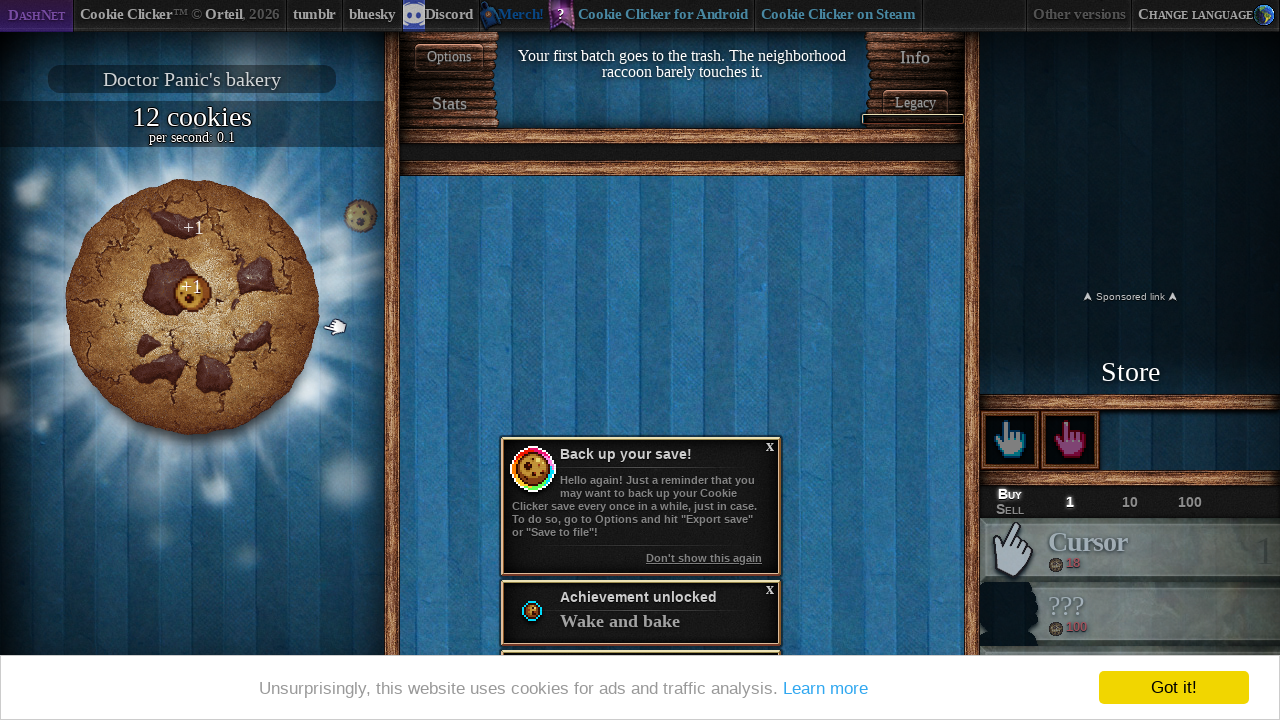

Clicked the big cookie at (192, 307) on #bigCookie
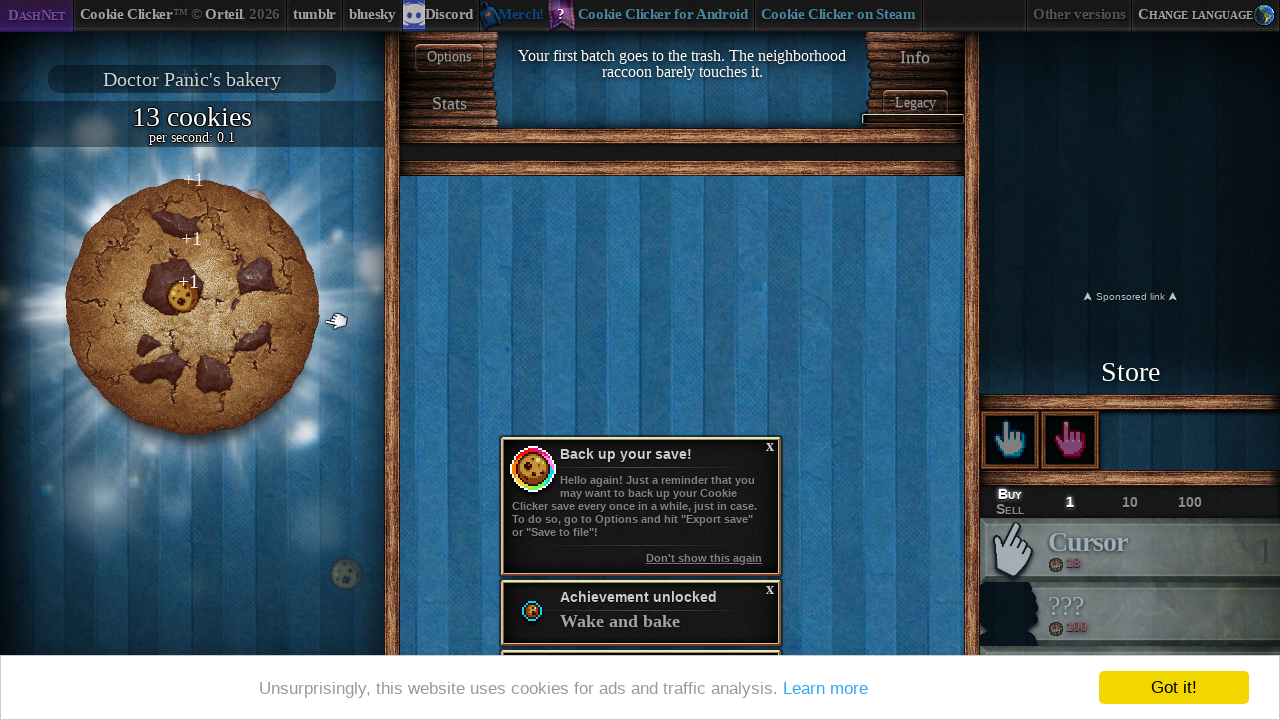

Clicked the big cookie at (192, 307) on #bigCookie
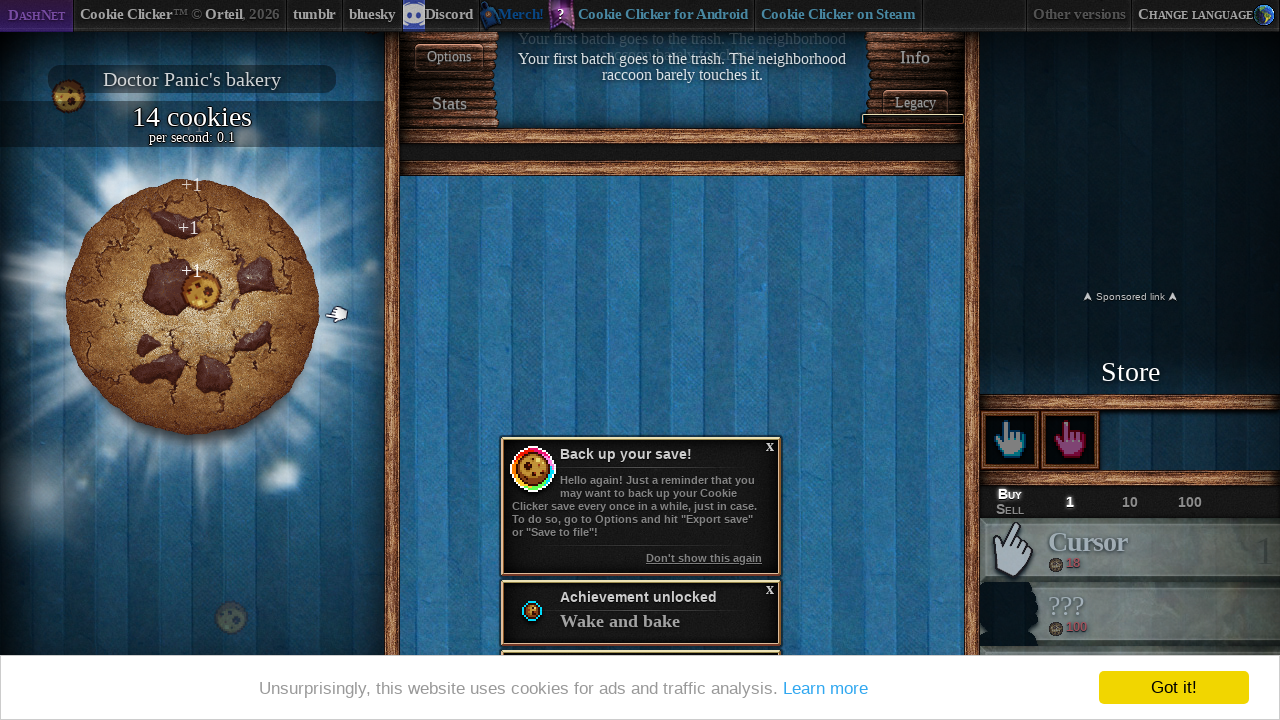

Clicked the big cookie at (192, 307) on #bigCookie
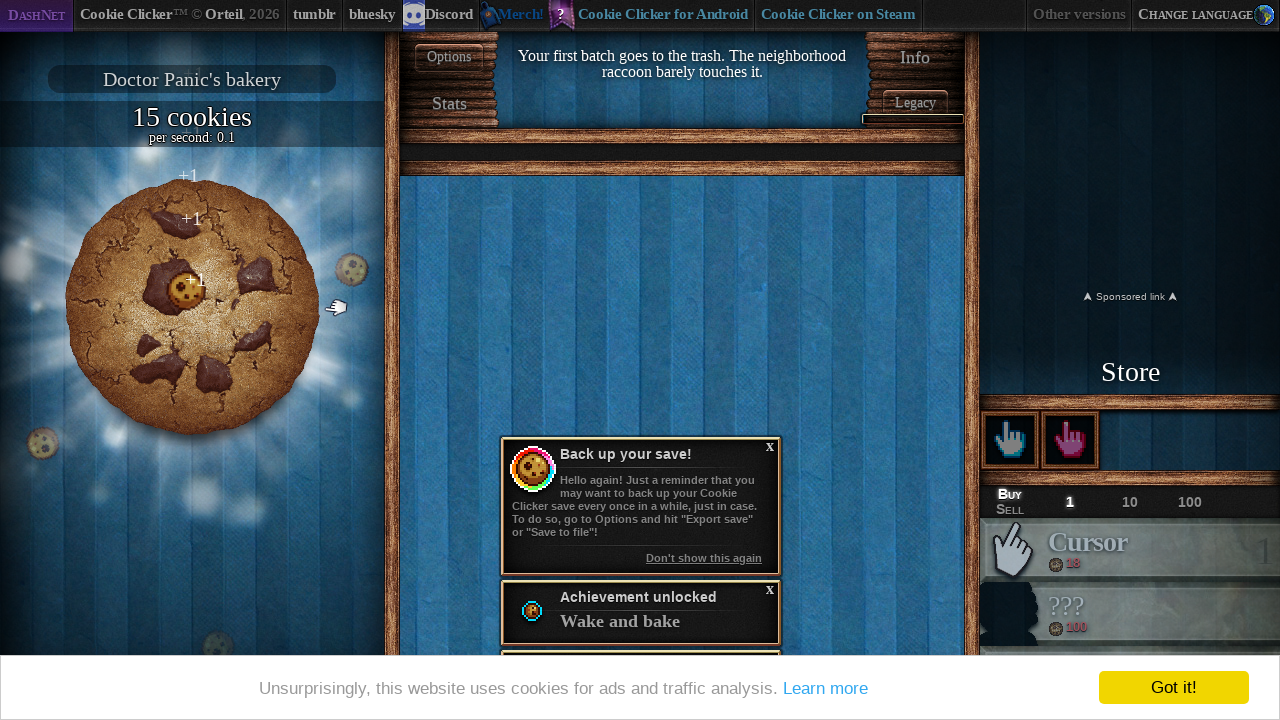

Clicked the big cookie at (192, 307) on #bigCookie
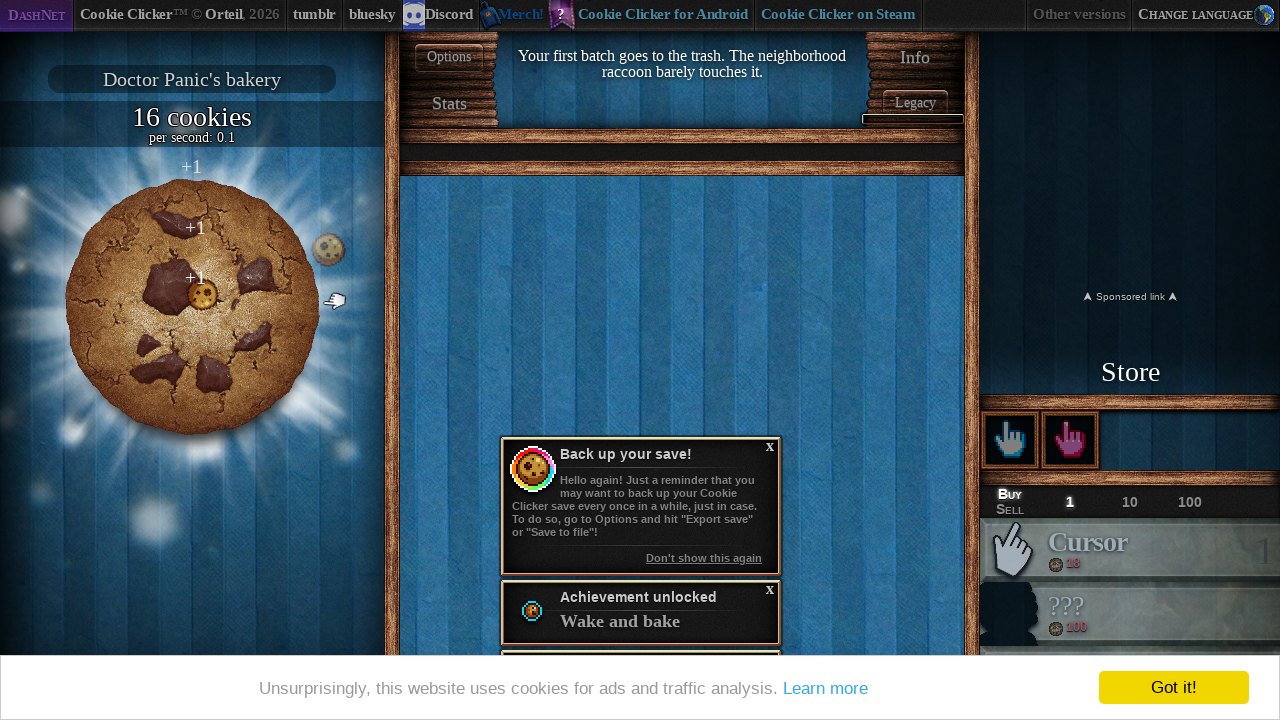

Clicked the big cookie at (192, 307) on #bigCookie
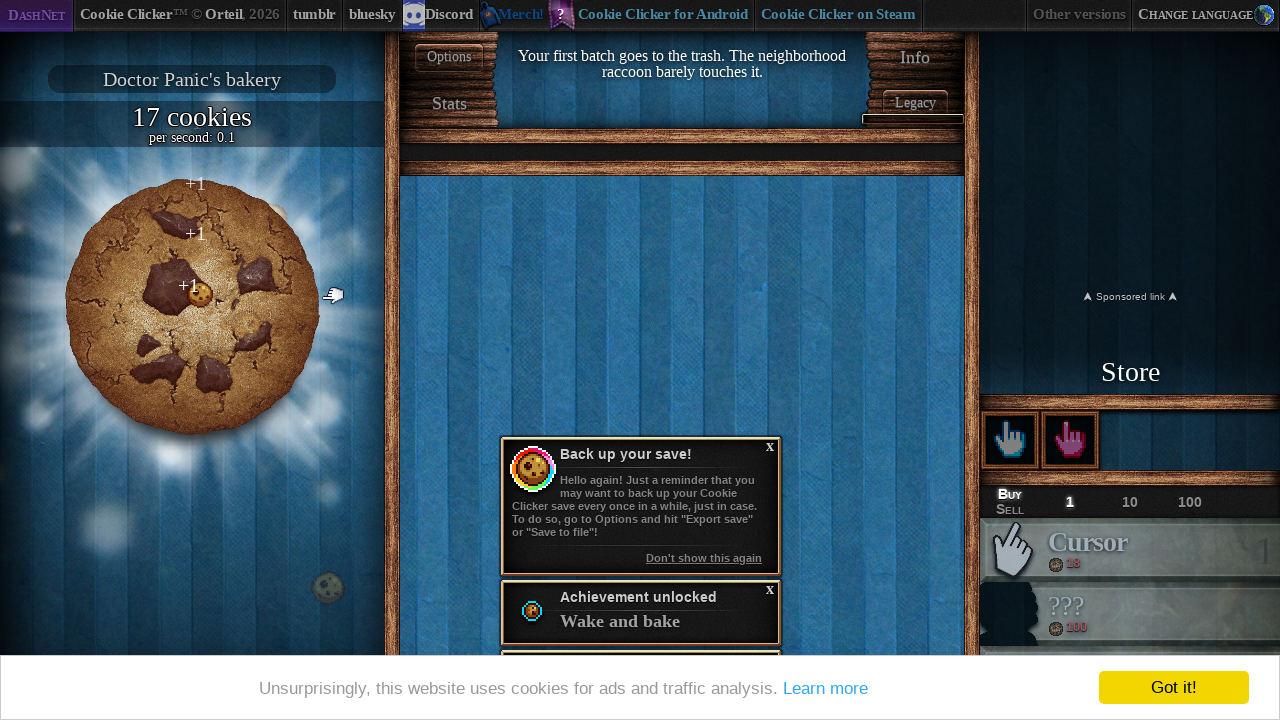

Clicked the big cookie at (192, 307) on #bigCookie
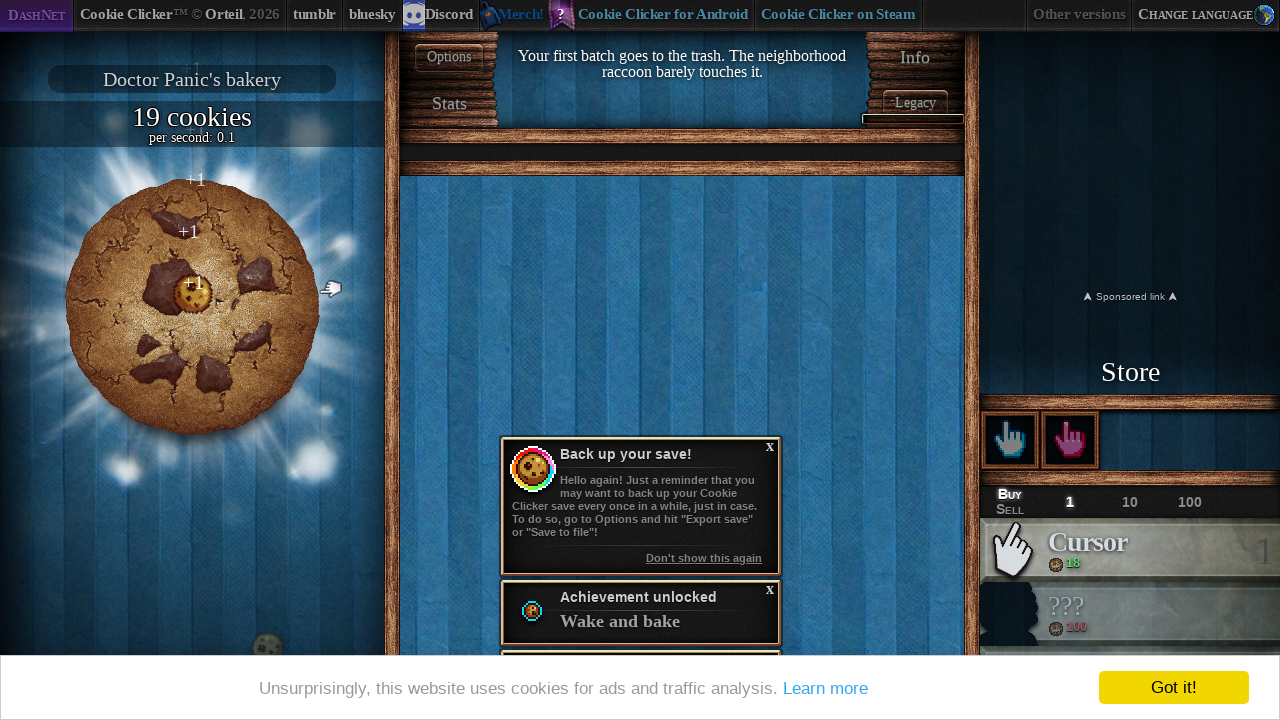

Clicked the big cookie at (192, 307) on #bigCookie
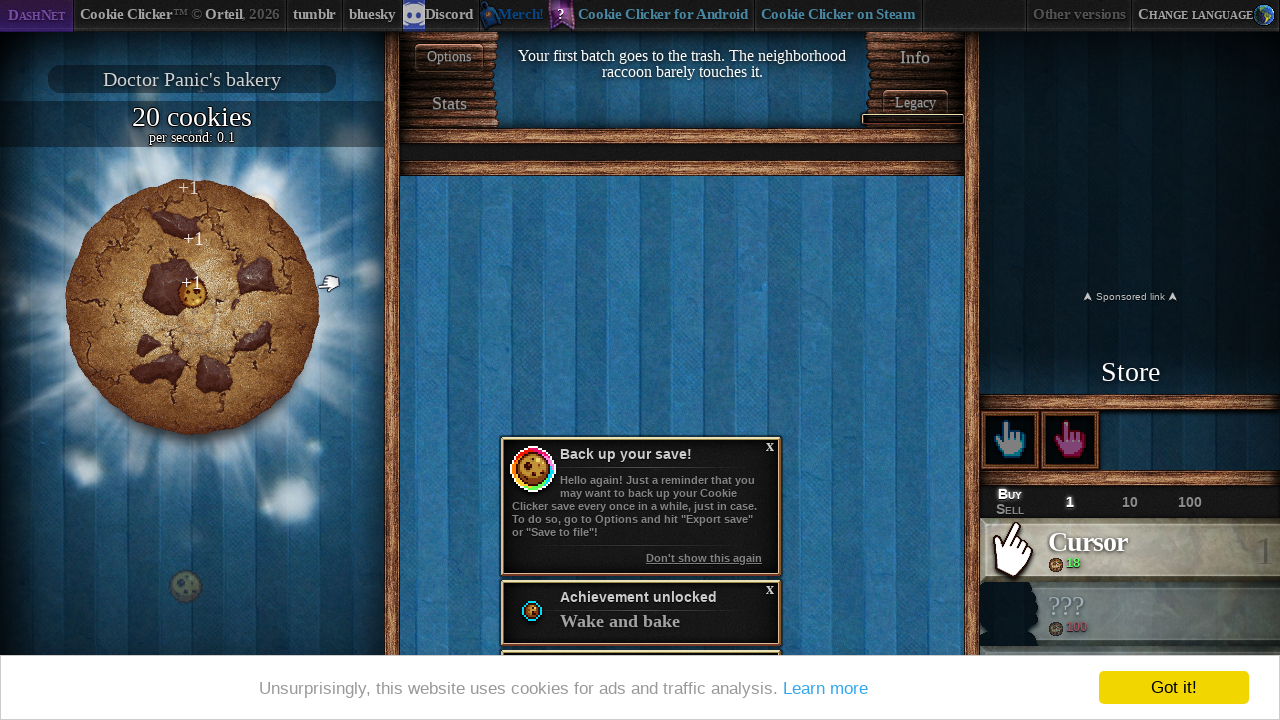

Clicked the big cookie at (192, 307) on #bigCookie
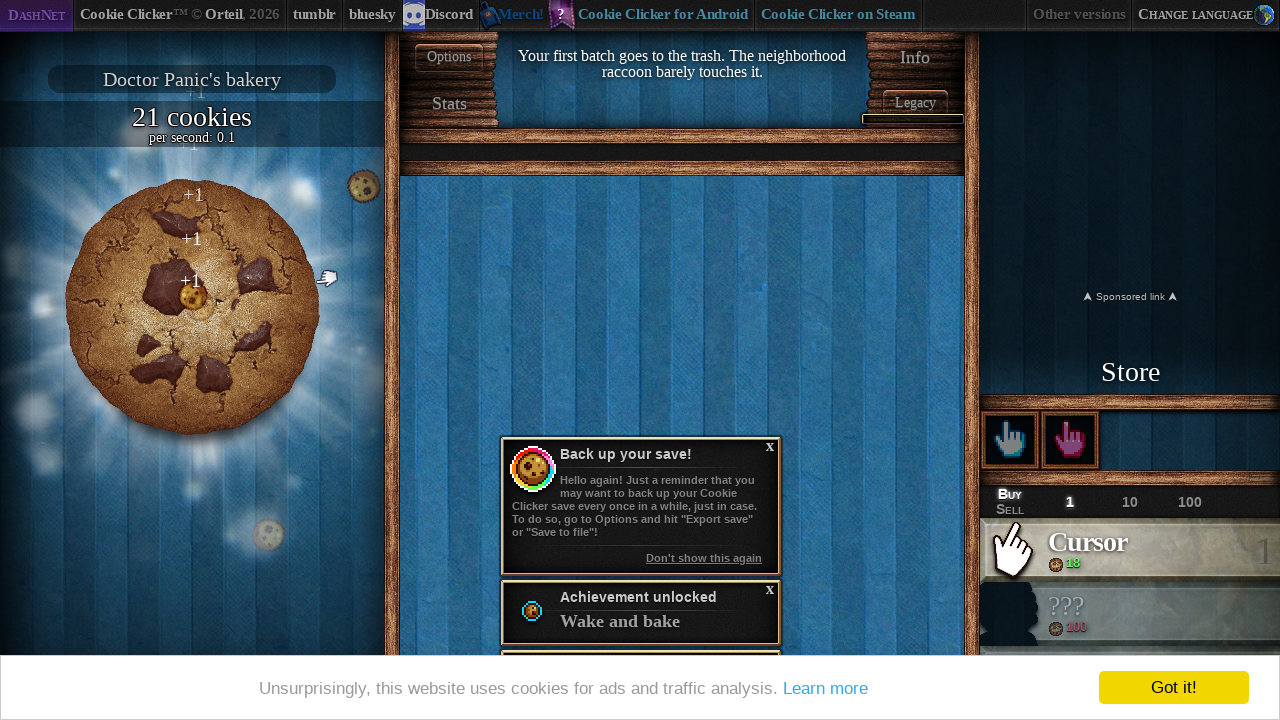

Waited for final cookie count display to be visible
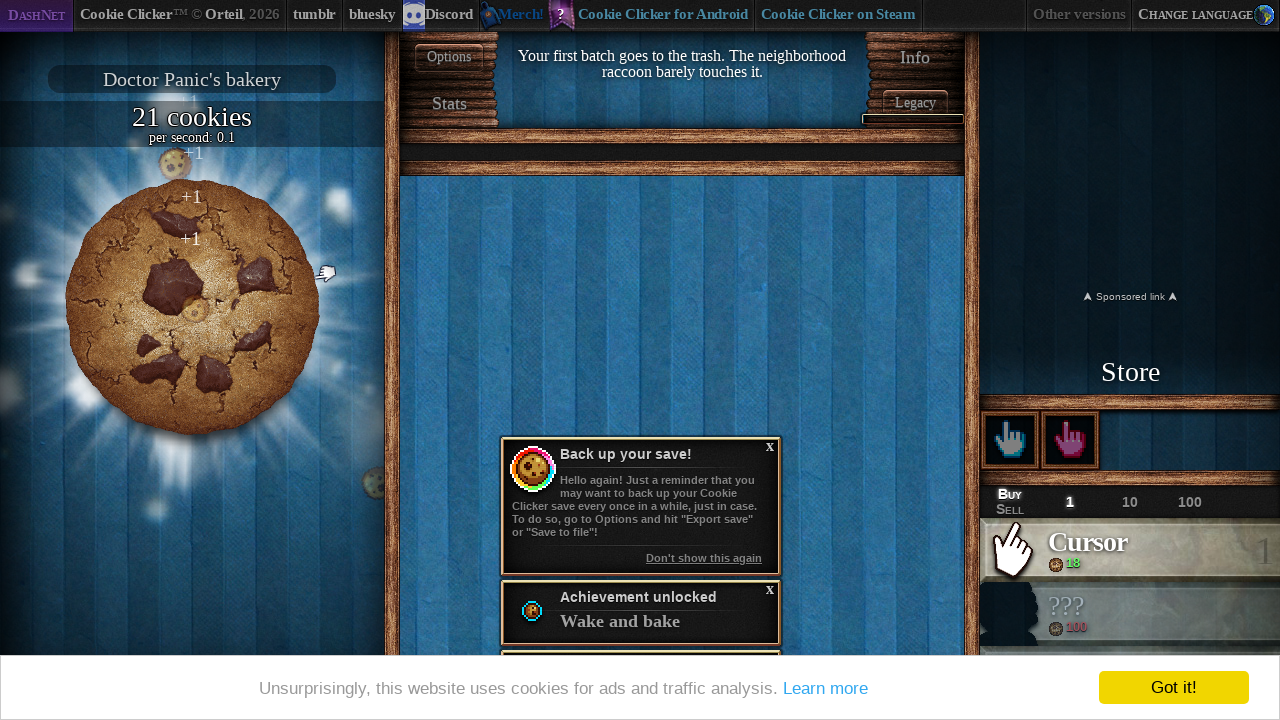

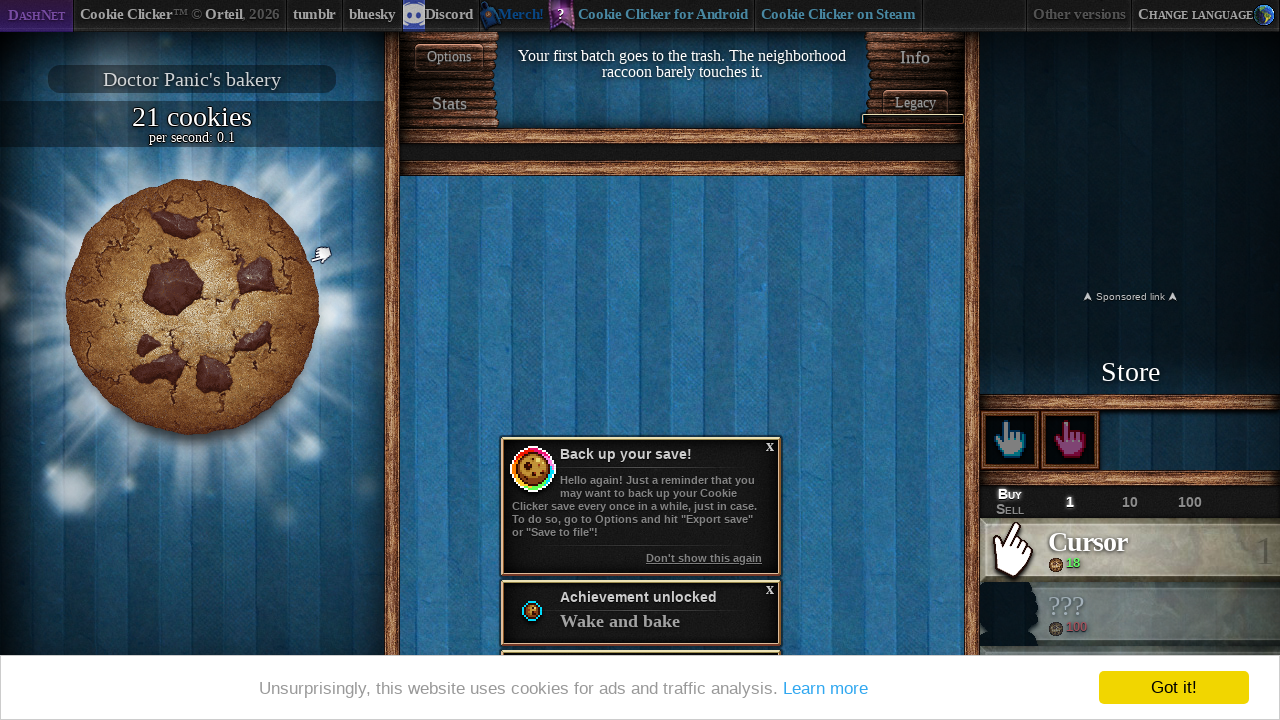